Tests infinite scroll functionality by scrolling down 750 pixels 10 times, then scrolling back up 750 pixels 10 times using JavaScript executor

Starting URL: https://practice.cydeo.com/infinite_scroll

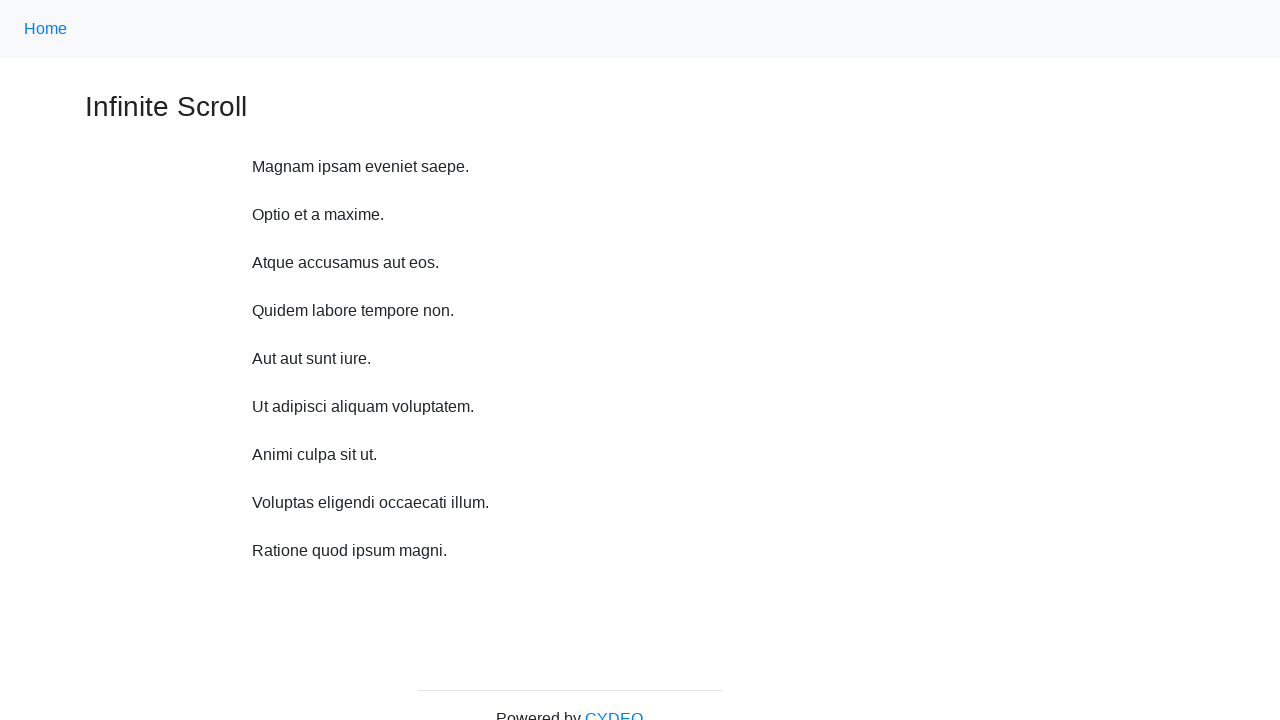

Waited 1 second before scrolling down
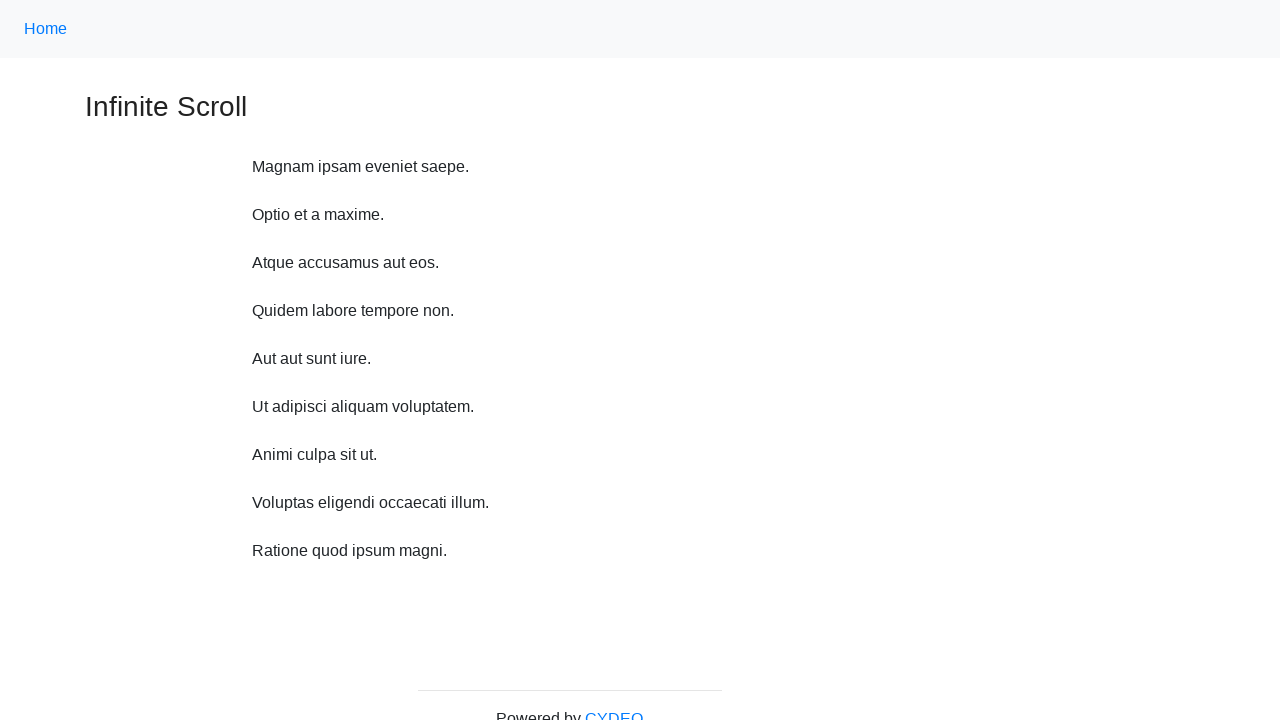

Scrolled down 750 pixels (iteration 1/10)
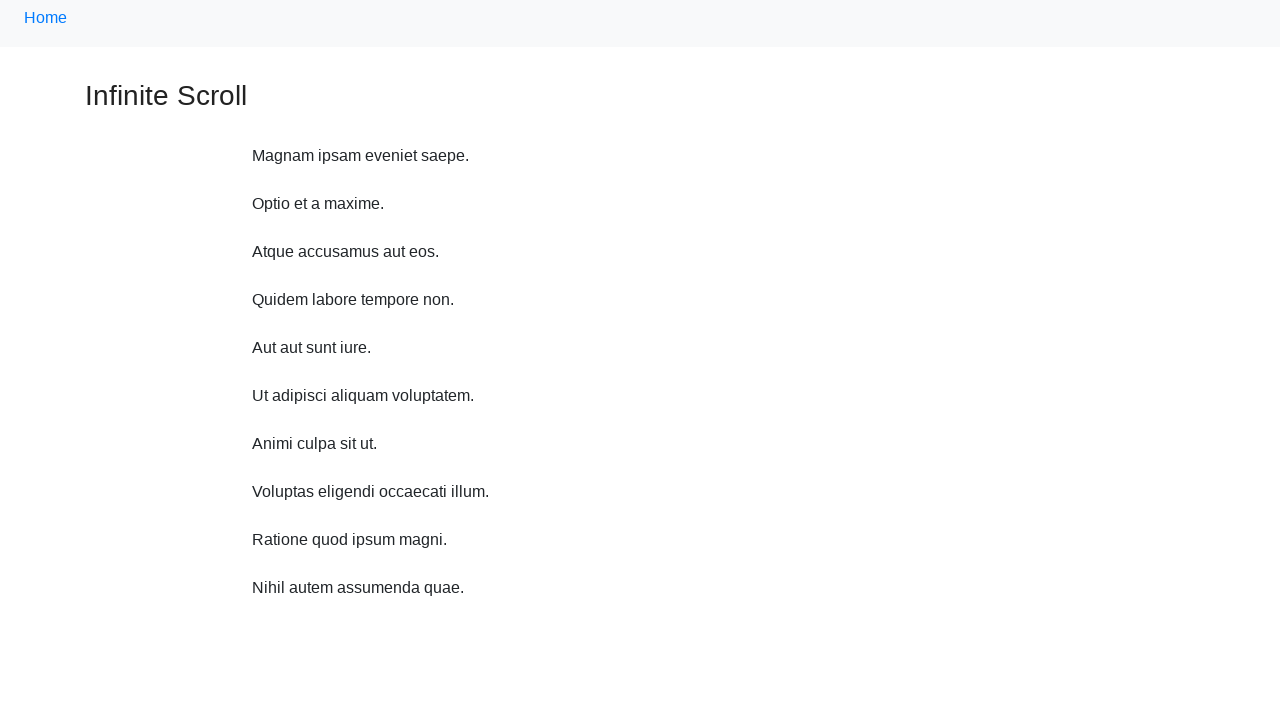

Waited 1 second before scrolling down
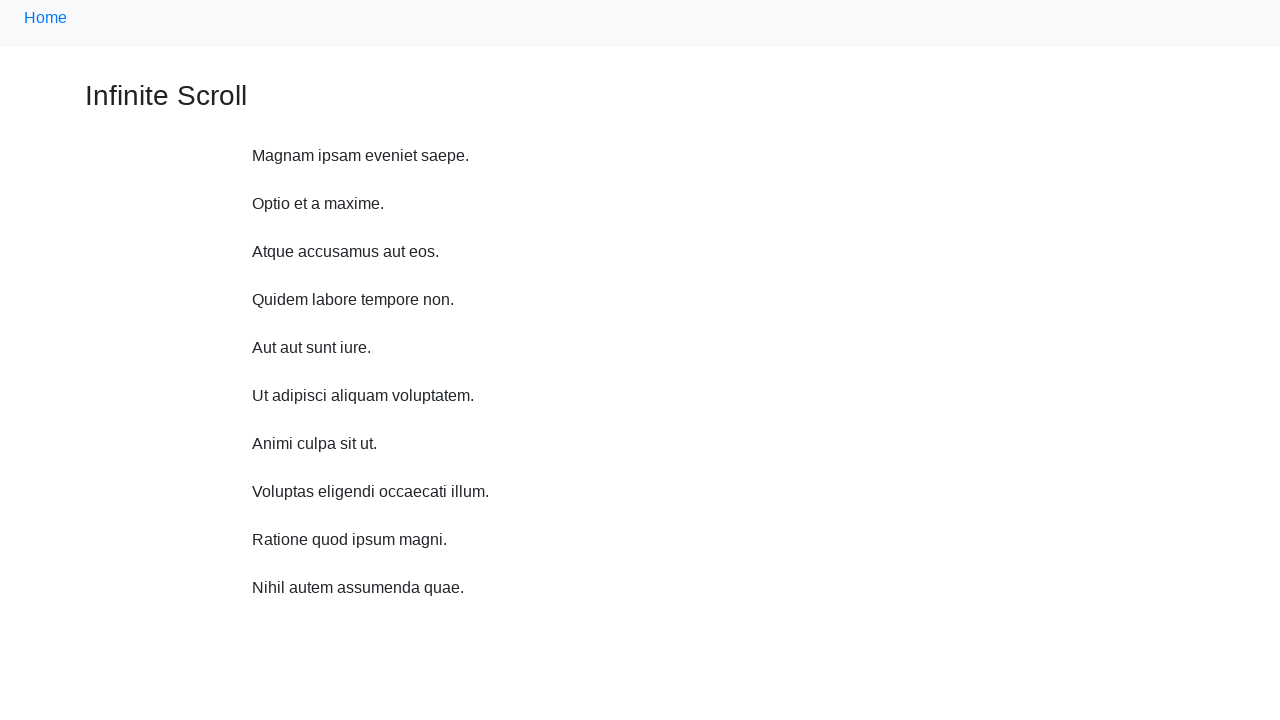

Scrolled down 750 pixels (iteration 2/10)
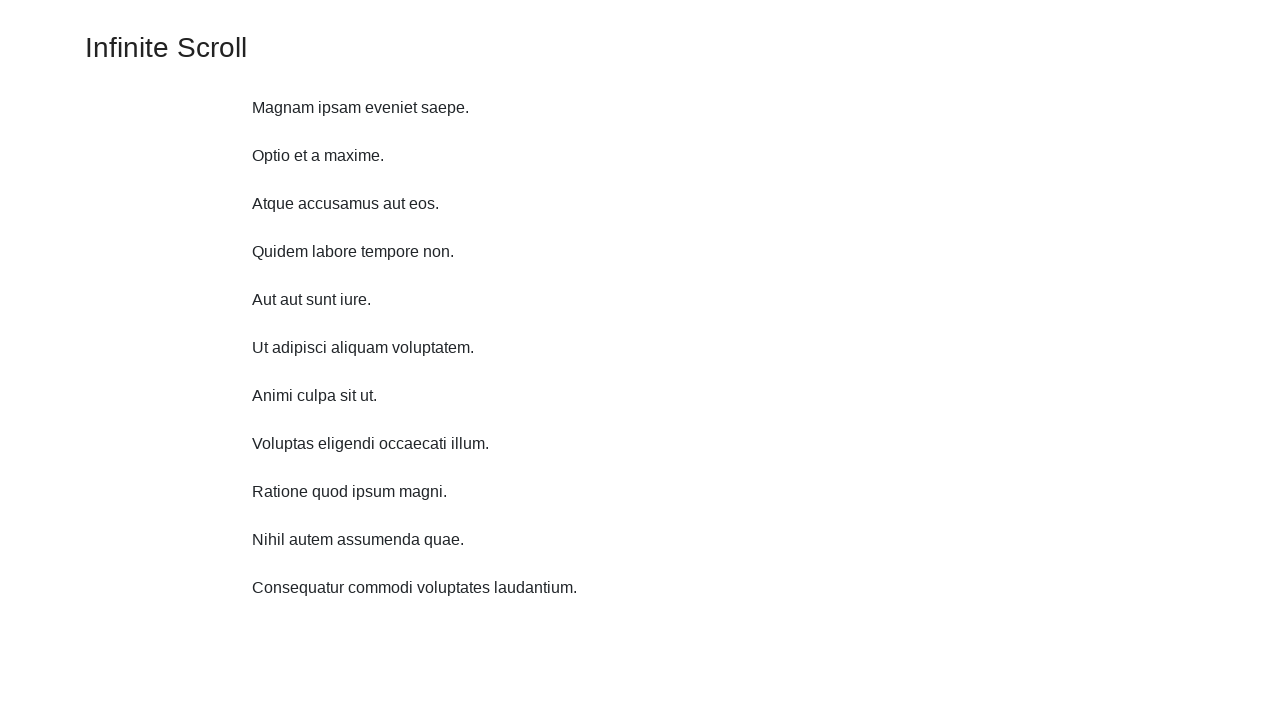

Waited 1 second before scrolling down
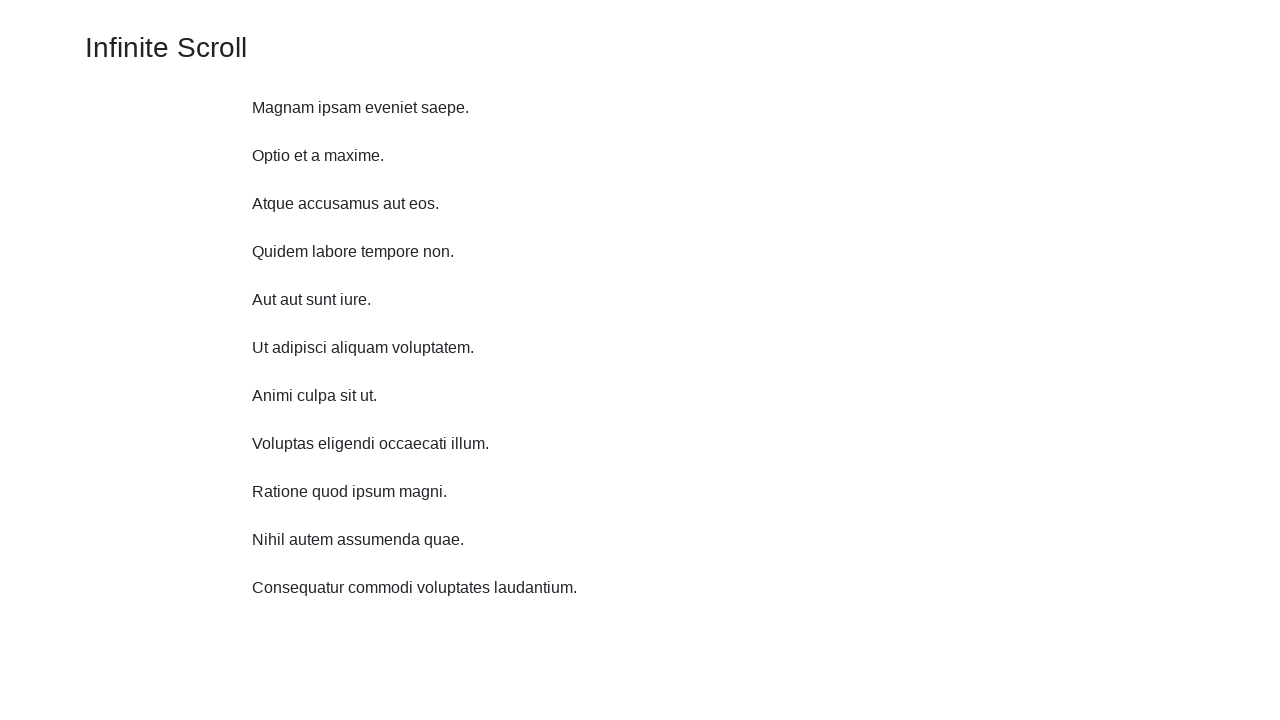

Scrolled down 750 pixels (iteration 3/10)
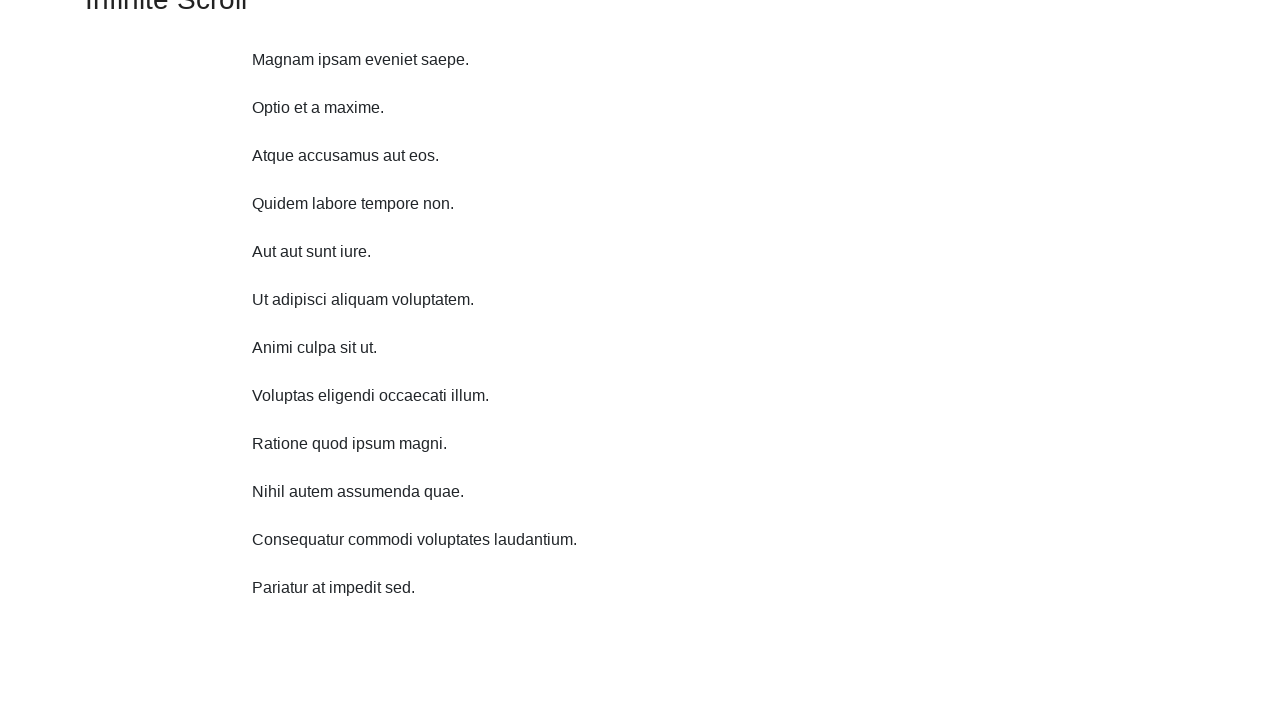

Waited 1 second before scrolling down
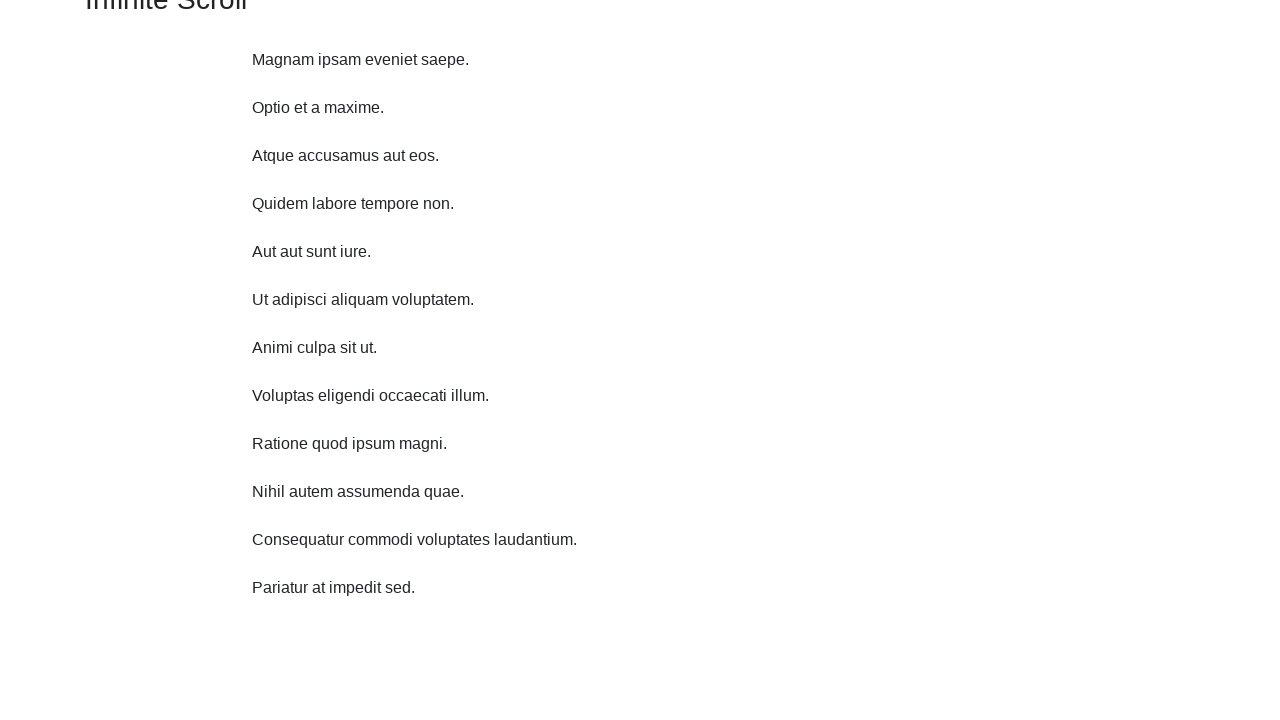

Scrolled down 750 pixels (iteration 4/10)
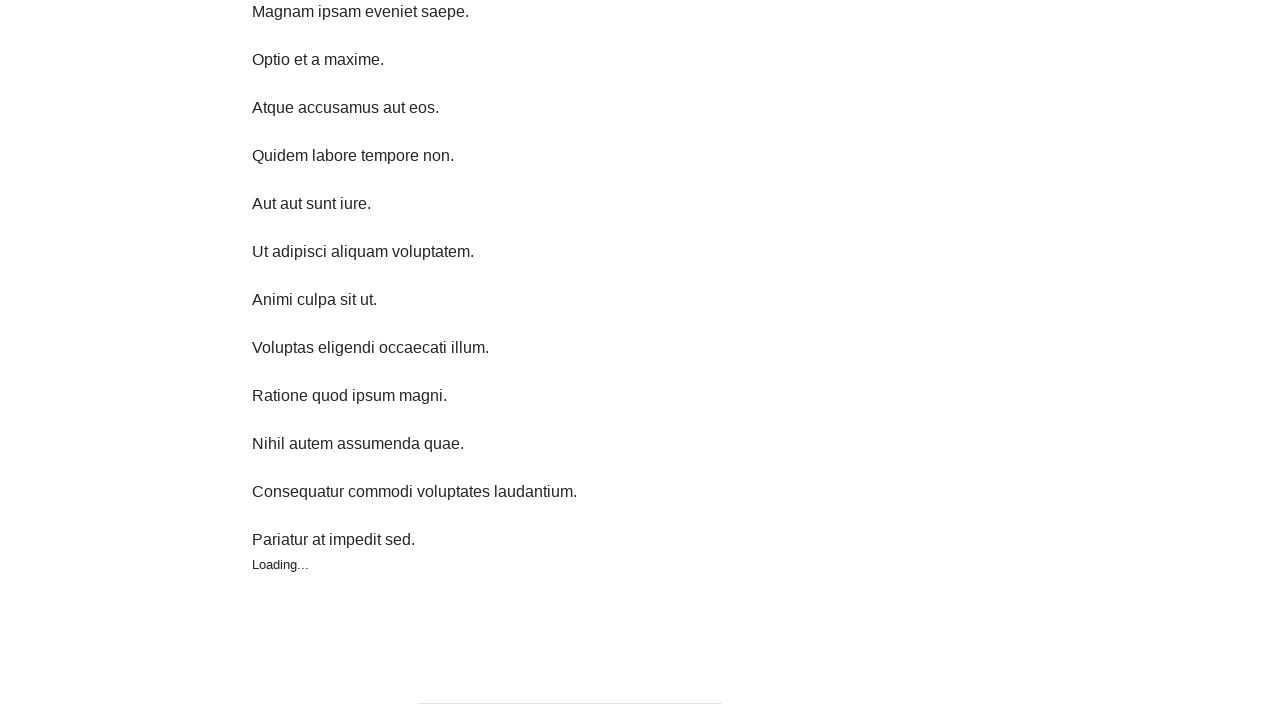

Waited 1 second before scrolling down
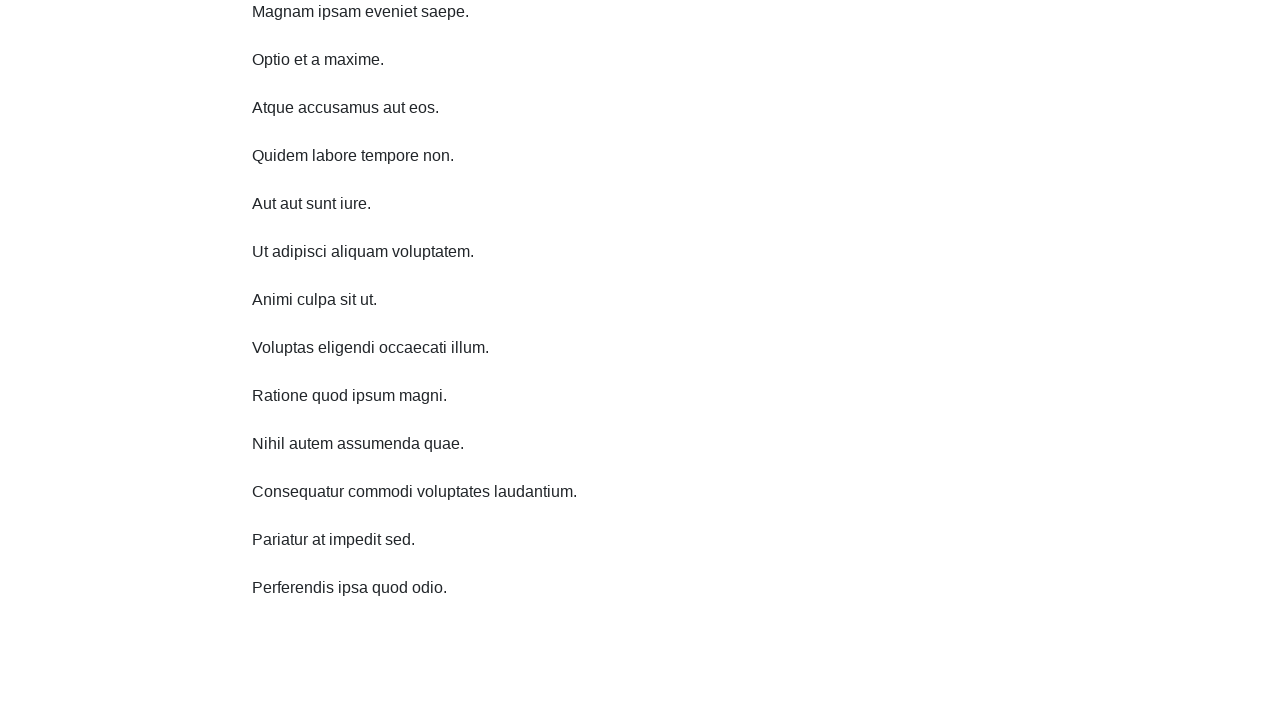

Scrolled down 750 pixels (iteration 5/10)
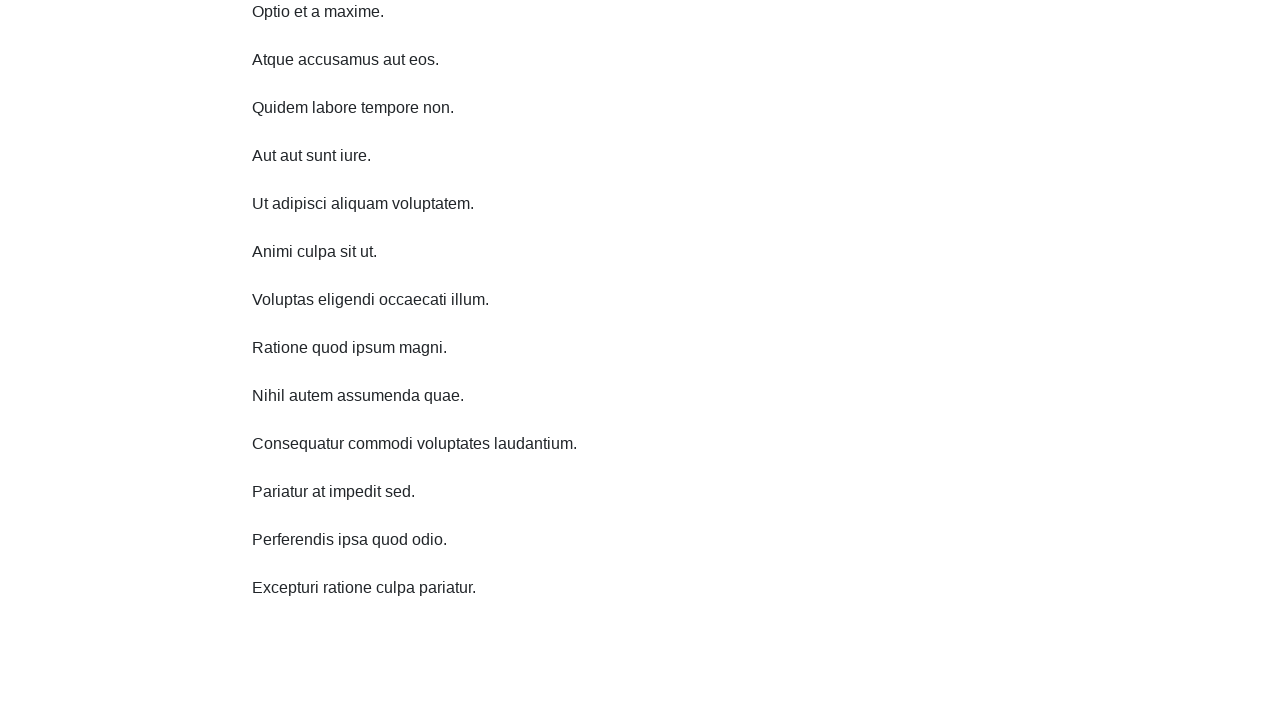

Waited 1 second before scrolling down
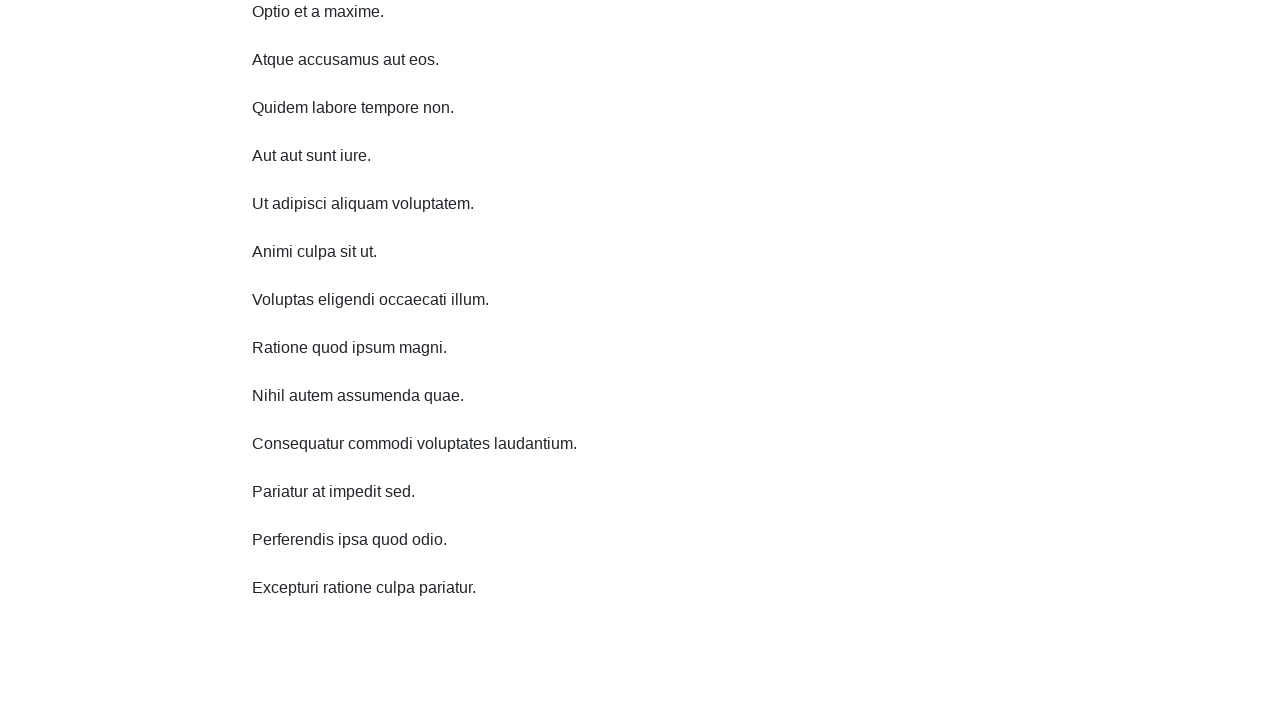

Scrolled down 750 pixels (iteration 6/10)
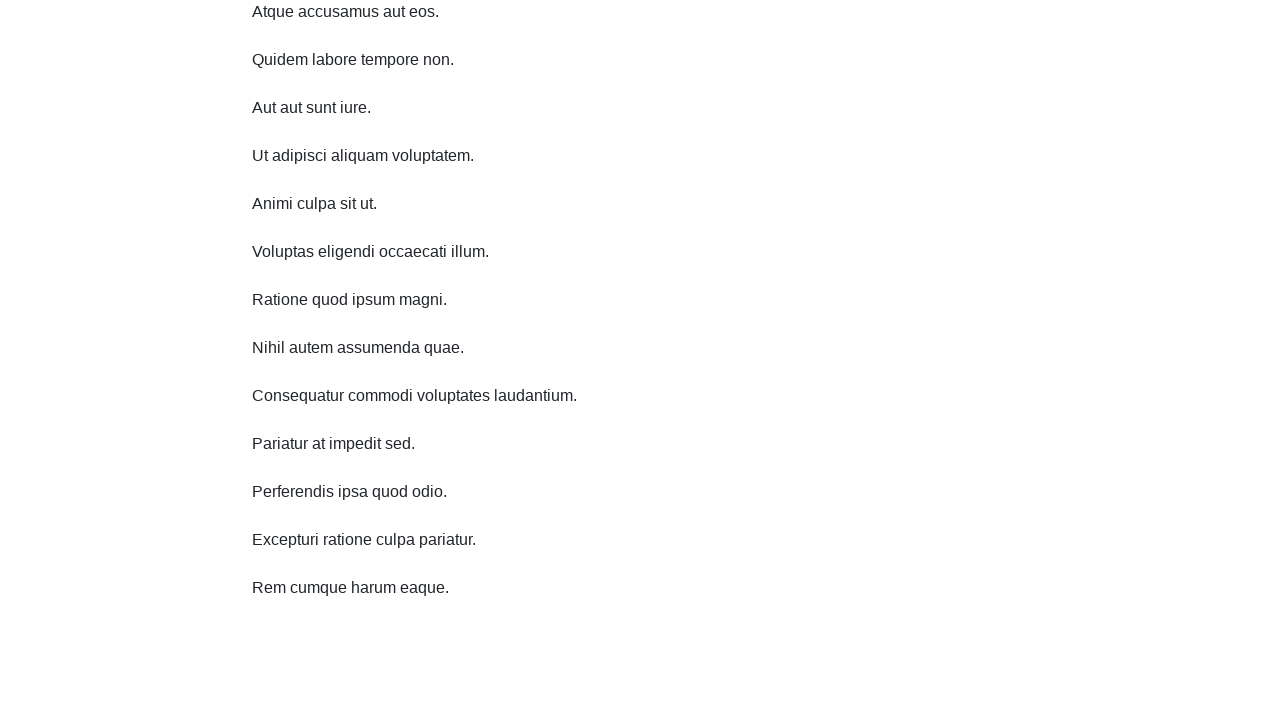

Waited 1 second before scrolling down
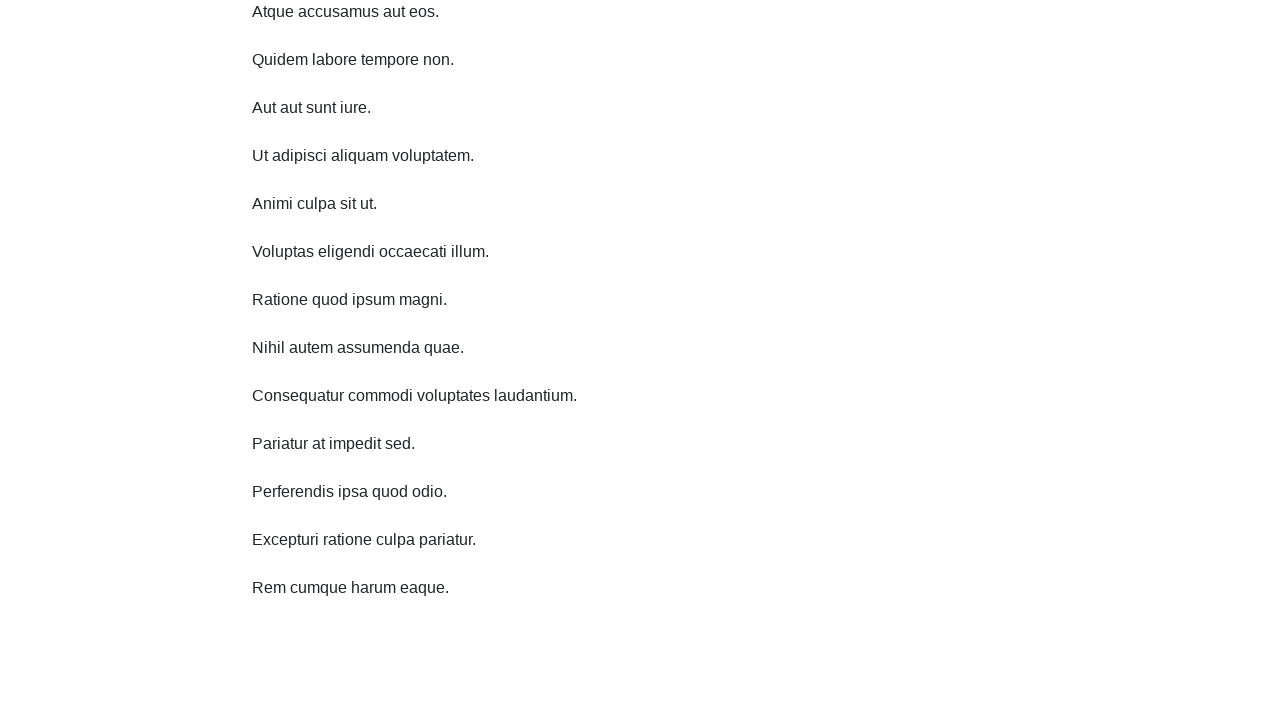

Scrolled down 750 pixels (iteration 7/10)
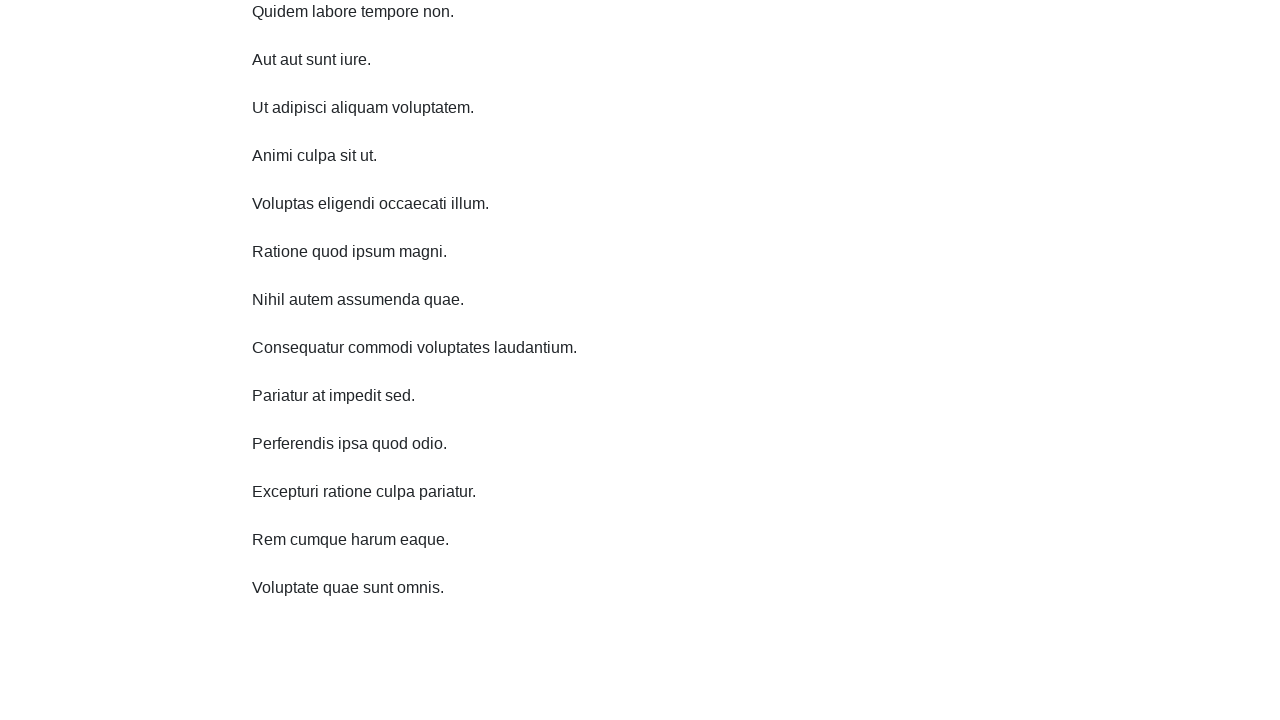

Waited 1 second before scrolling down
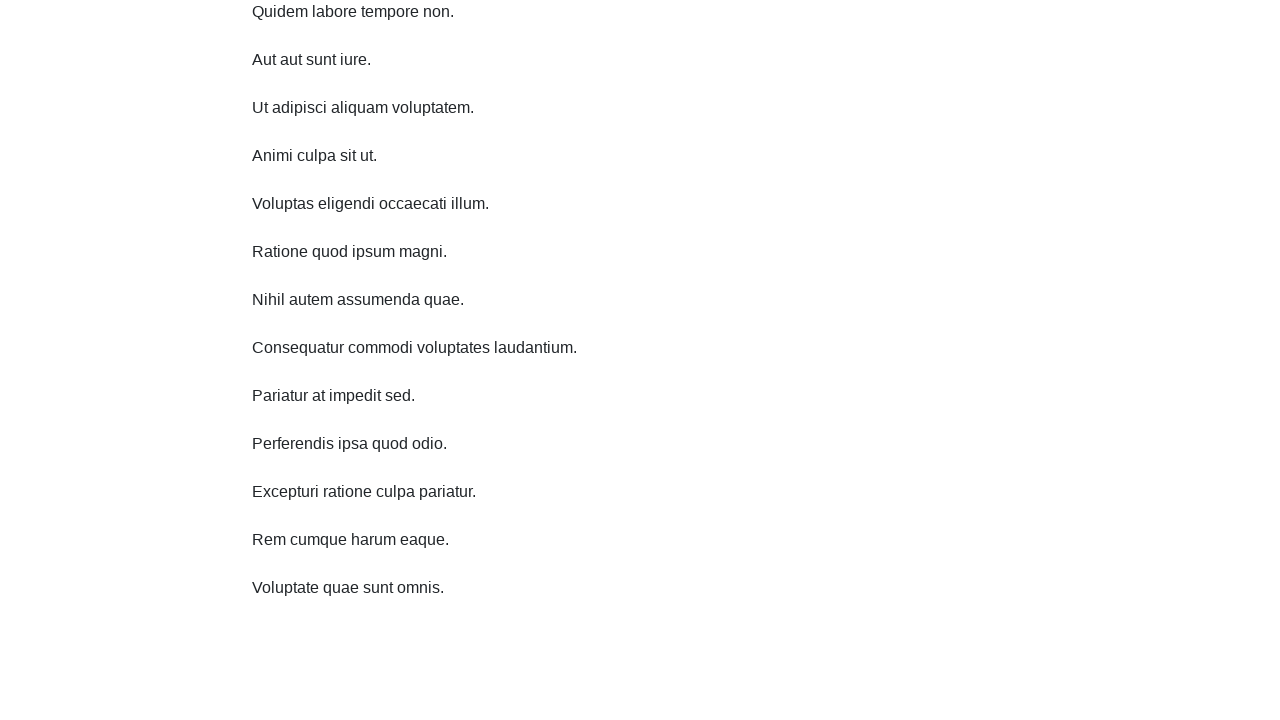

Scrolled down 750 pixels (iteration 8/10)
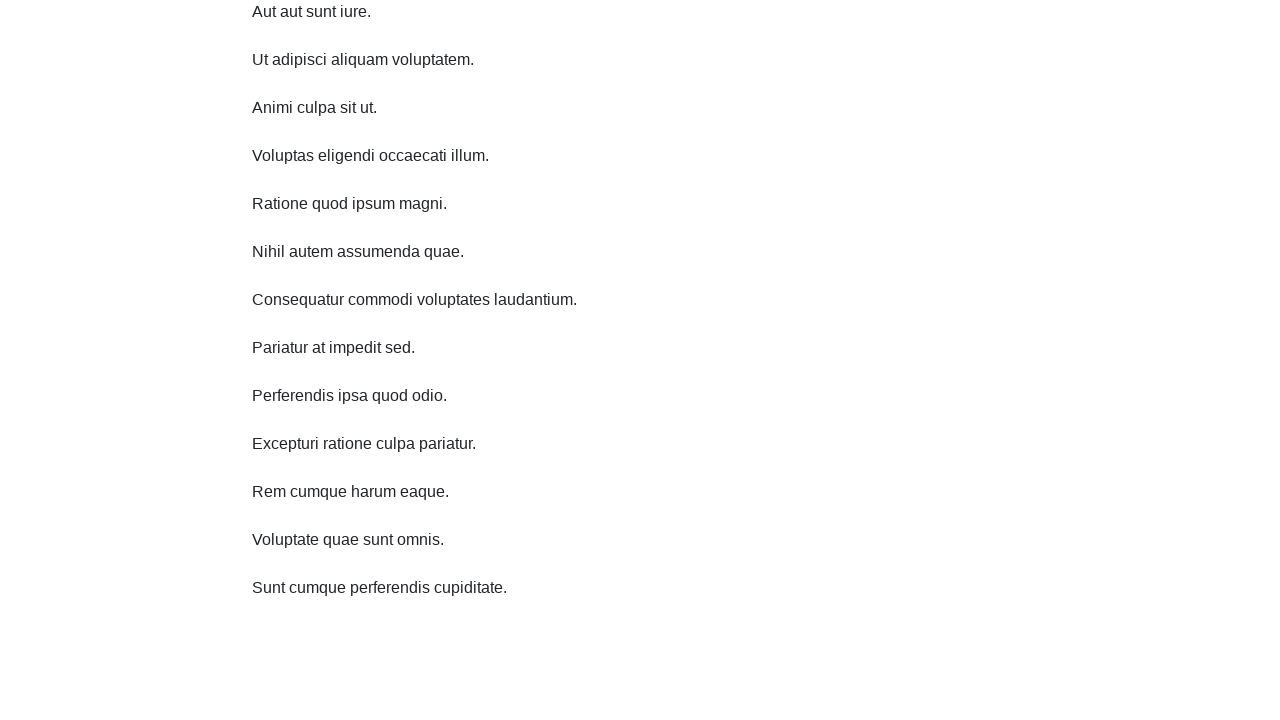

Waited 1 second before scrolling down
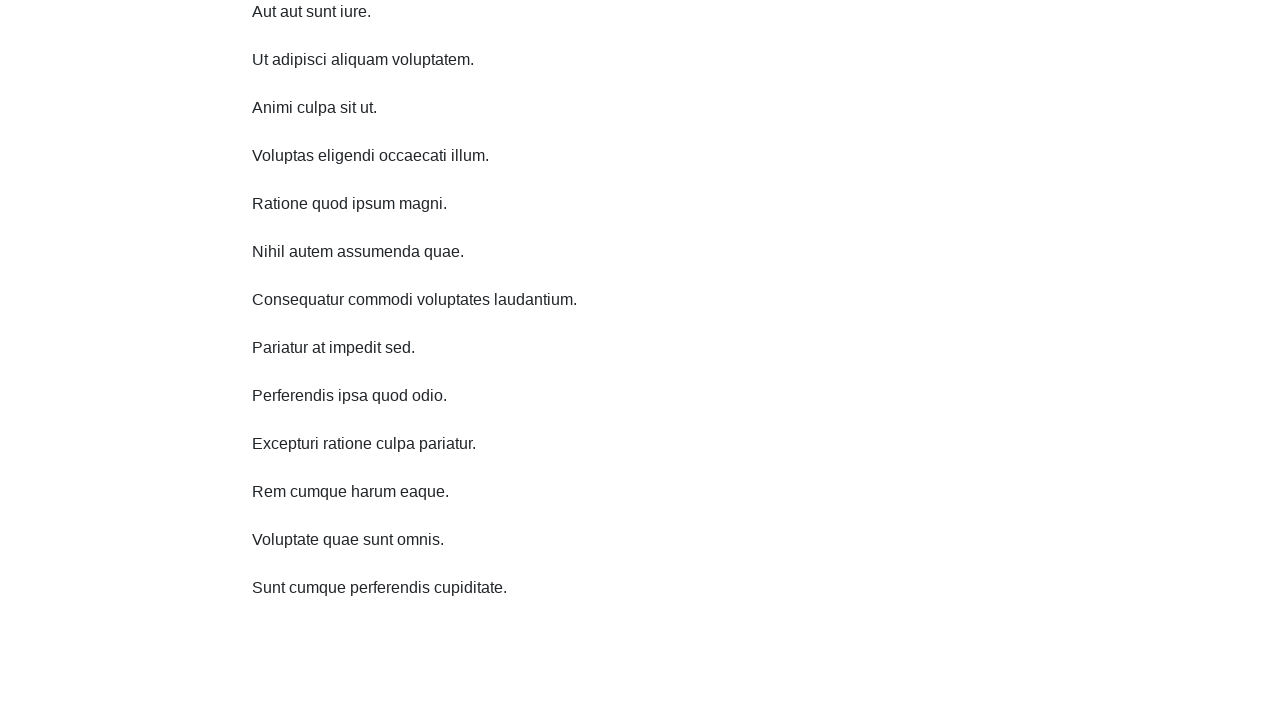

Scrolled down 750 pixels (iteration 9/10)
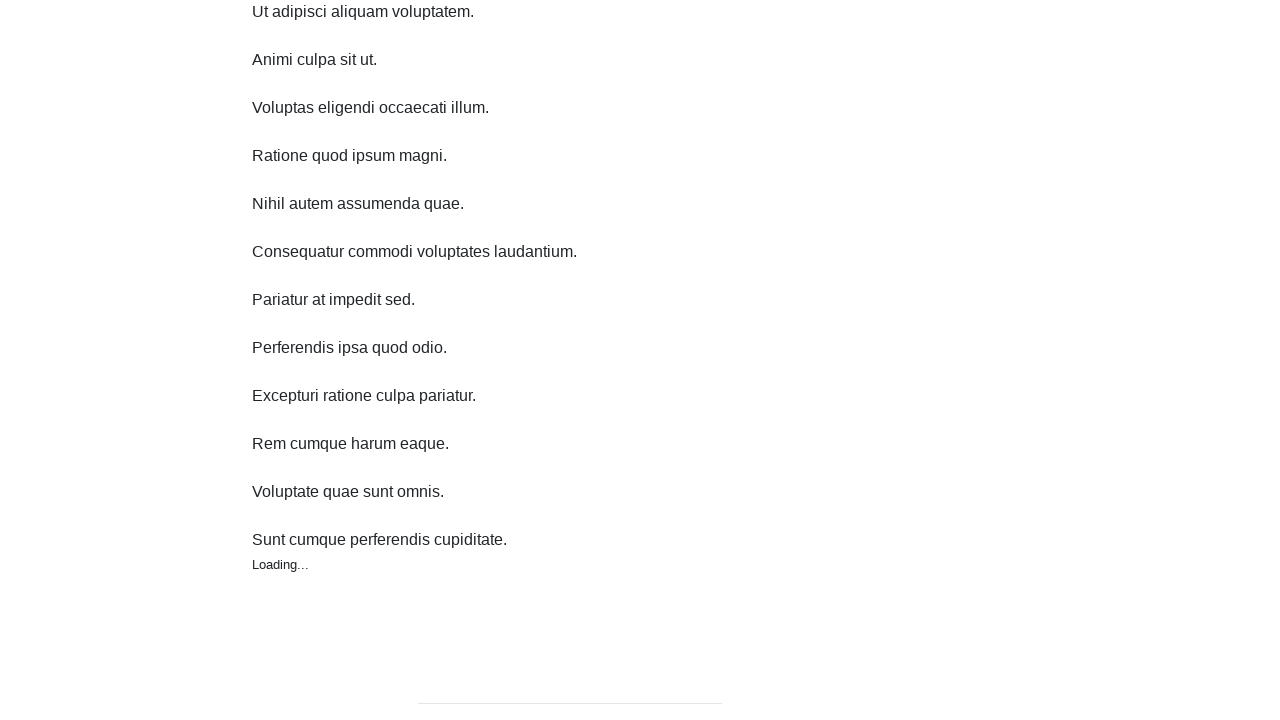

Waited 1 second before scrolling down
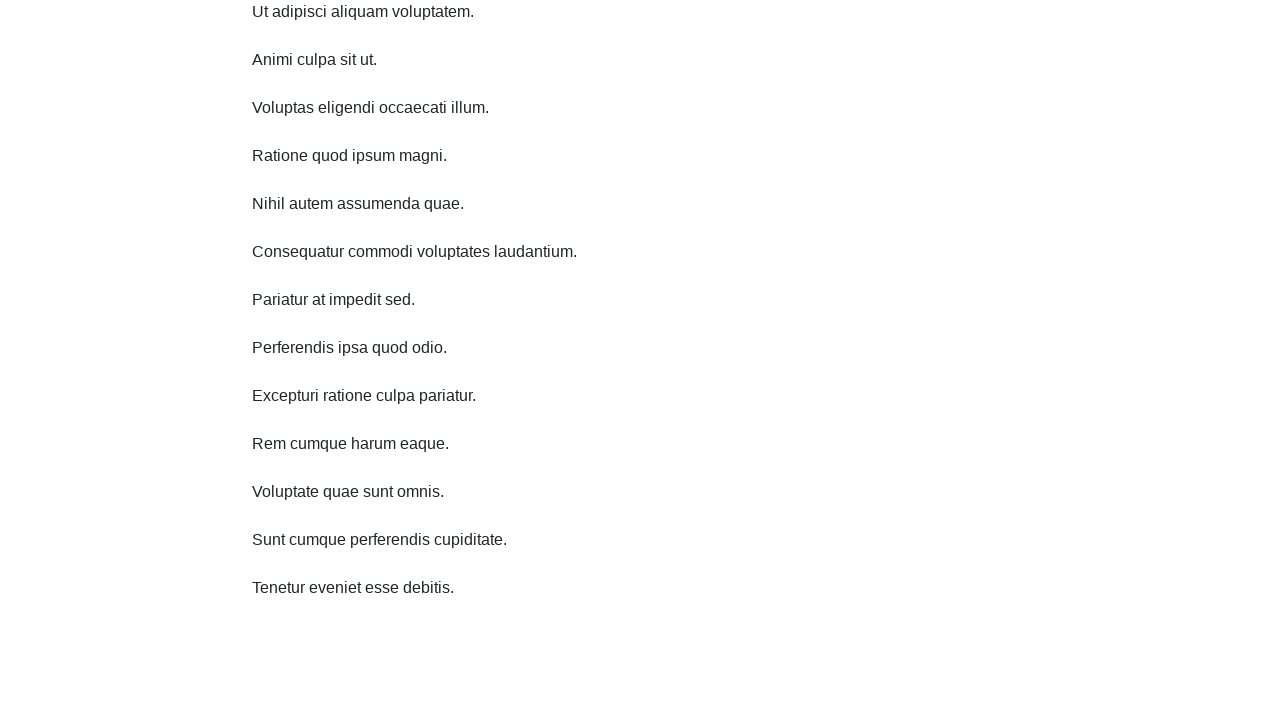

Scrolled down 750 pixels (iteration 10/10)
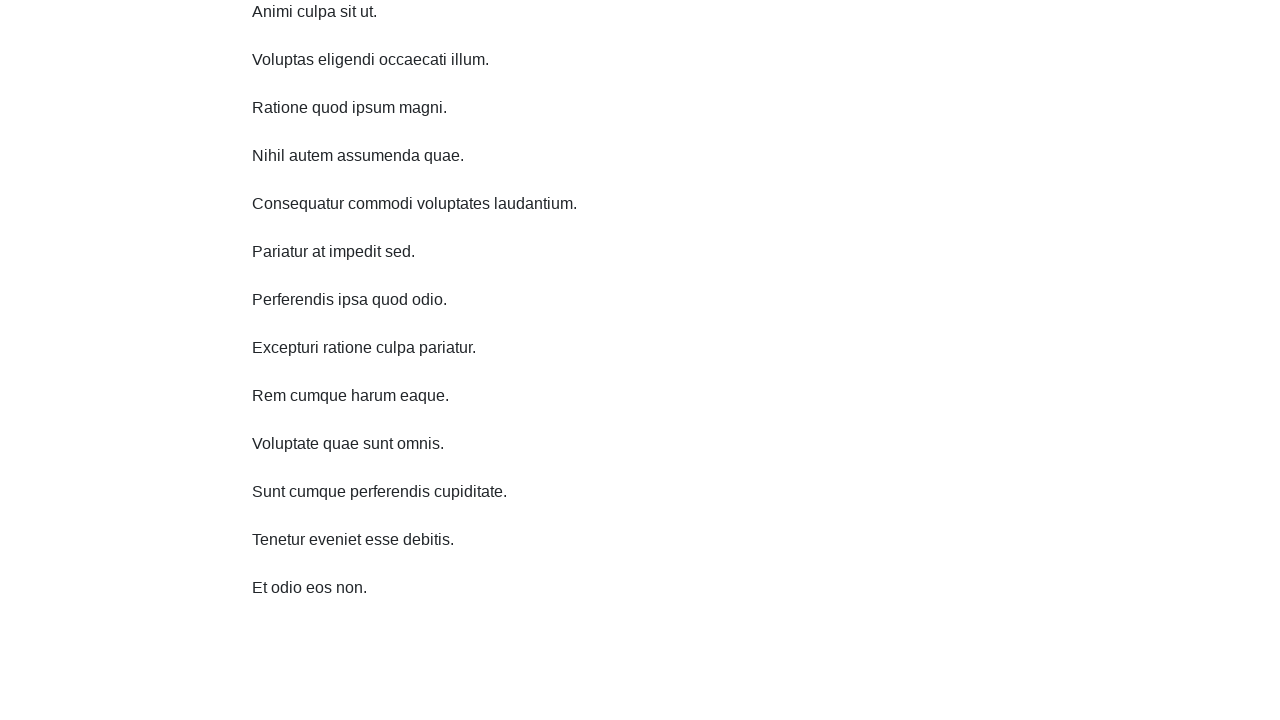

Waited 1 second before scrolling up
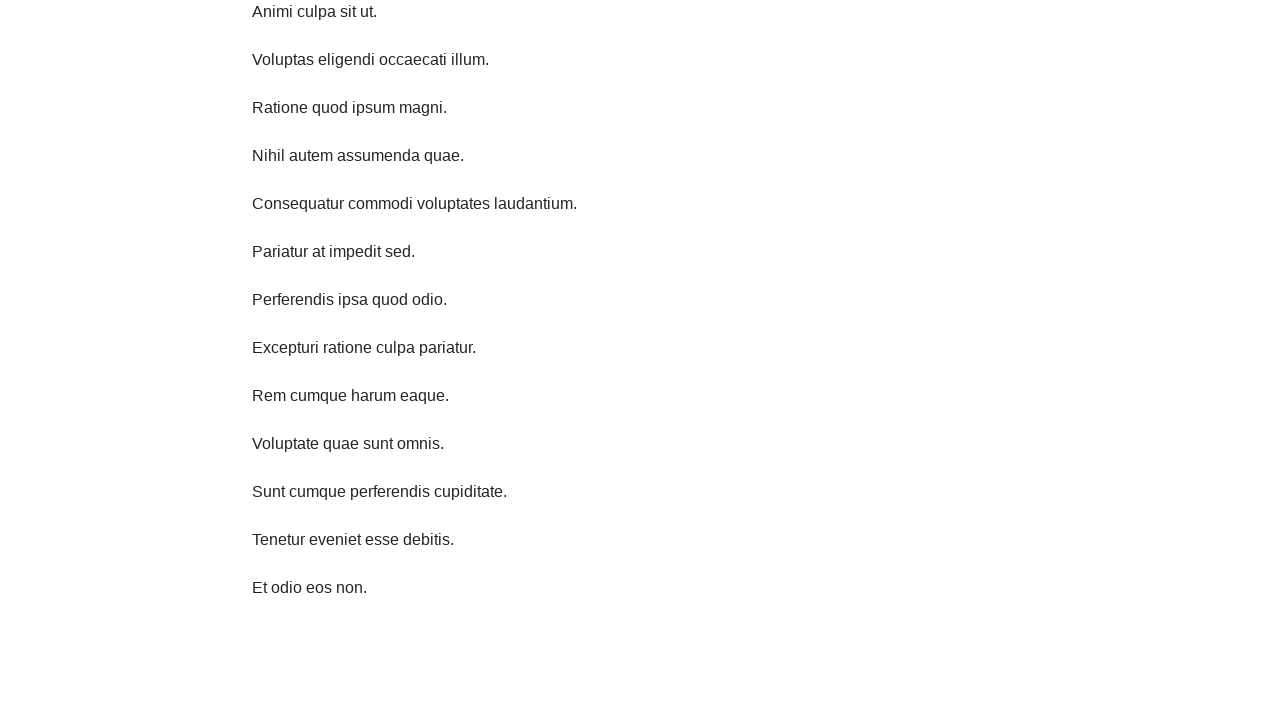

Scrolled up 750 pixels (iteration 1/10)
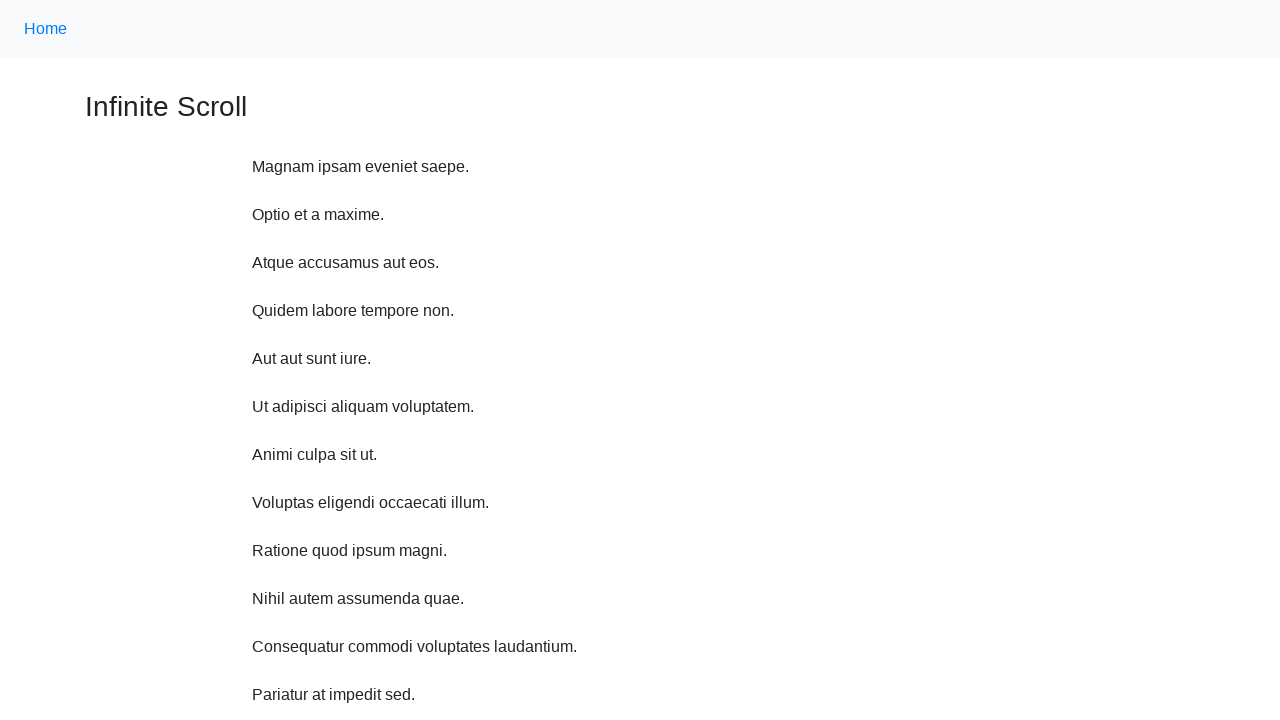

Waited 1 second before scrolling up
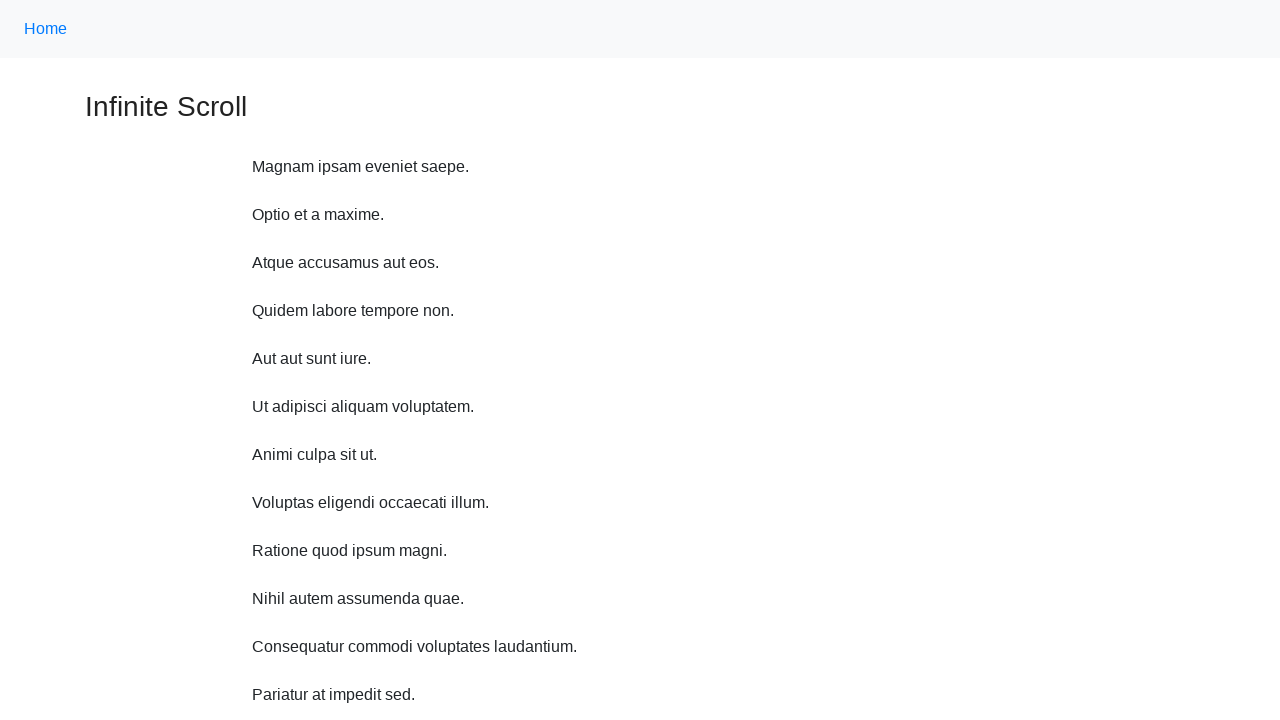

Scrolled up 750 pixels (iteration 2/10)
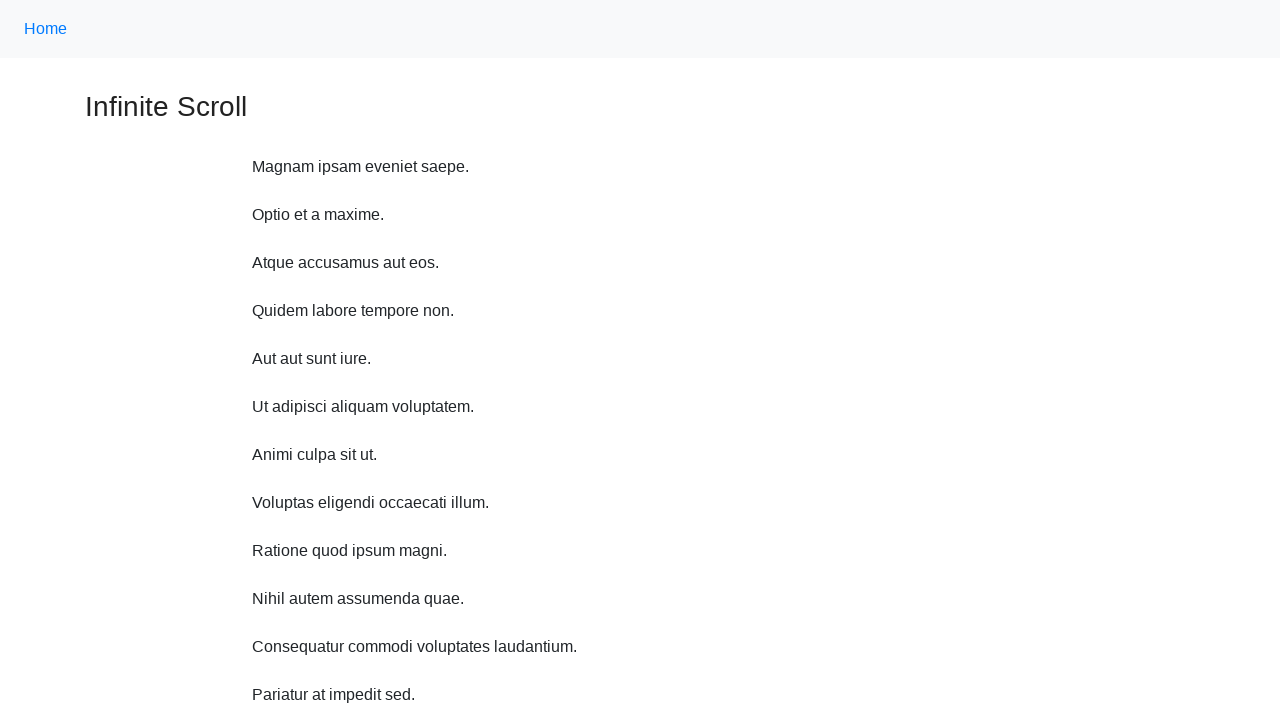

Waited 1 second before scrolling up
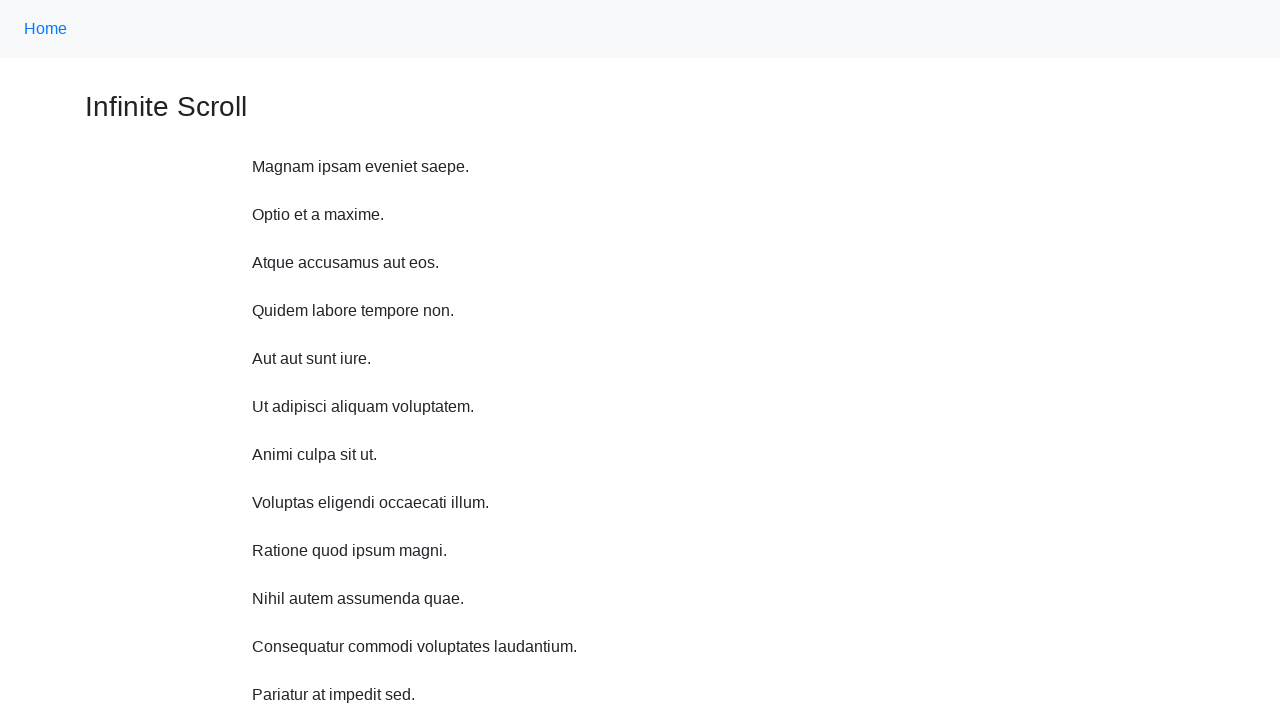

Scrolled up 750 pixels (iteration 3/10)
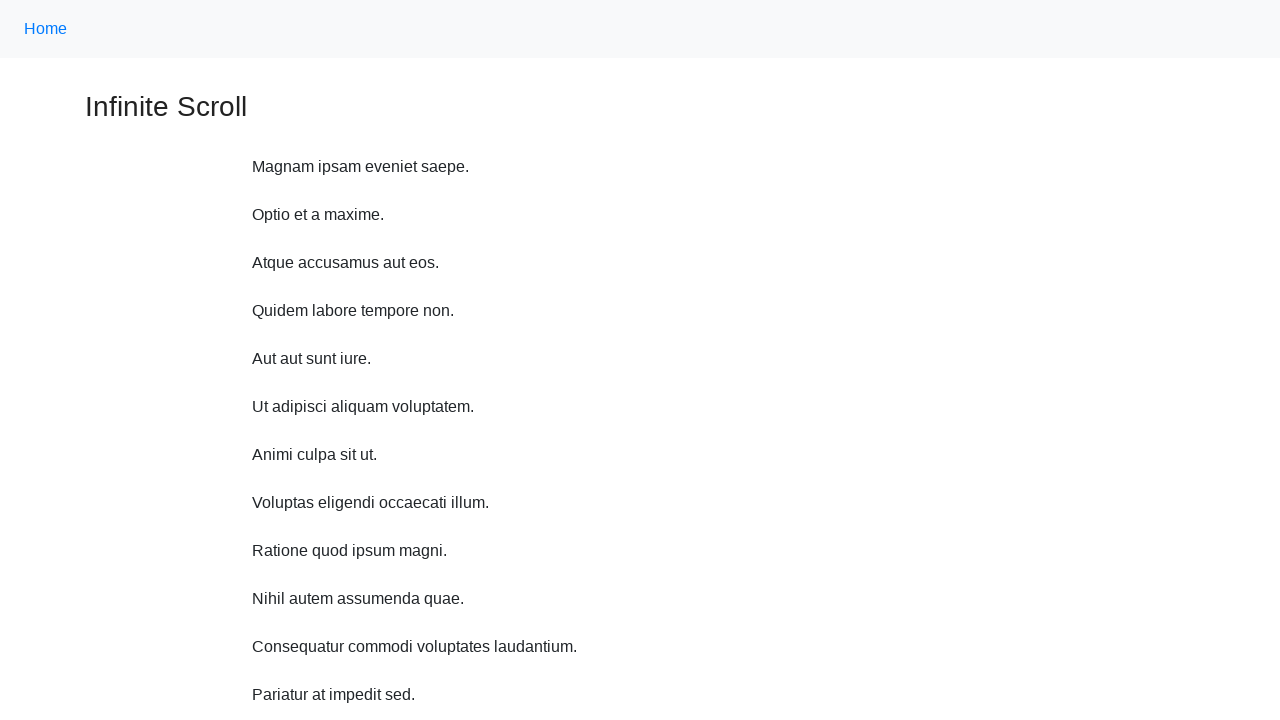

Waited 1 second before scrolling up
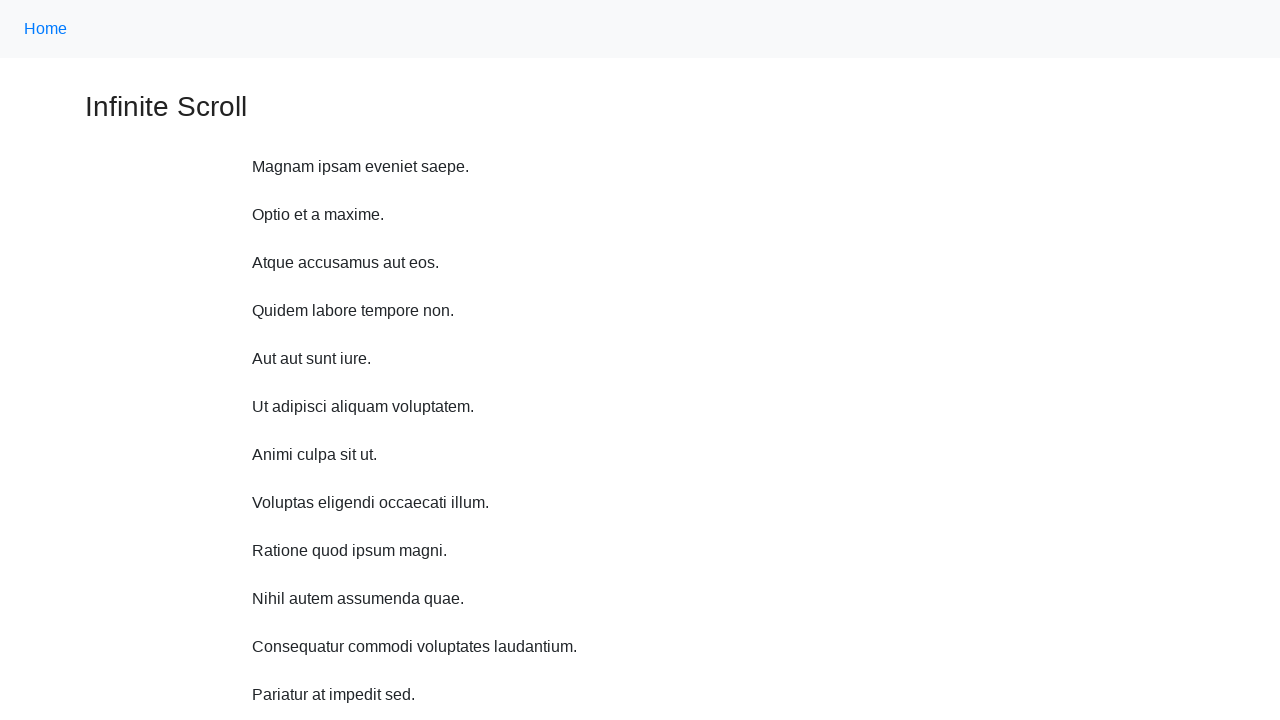

Scrolled up 750 pixels (iteration 4/10)
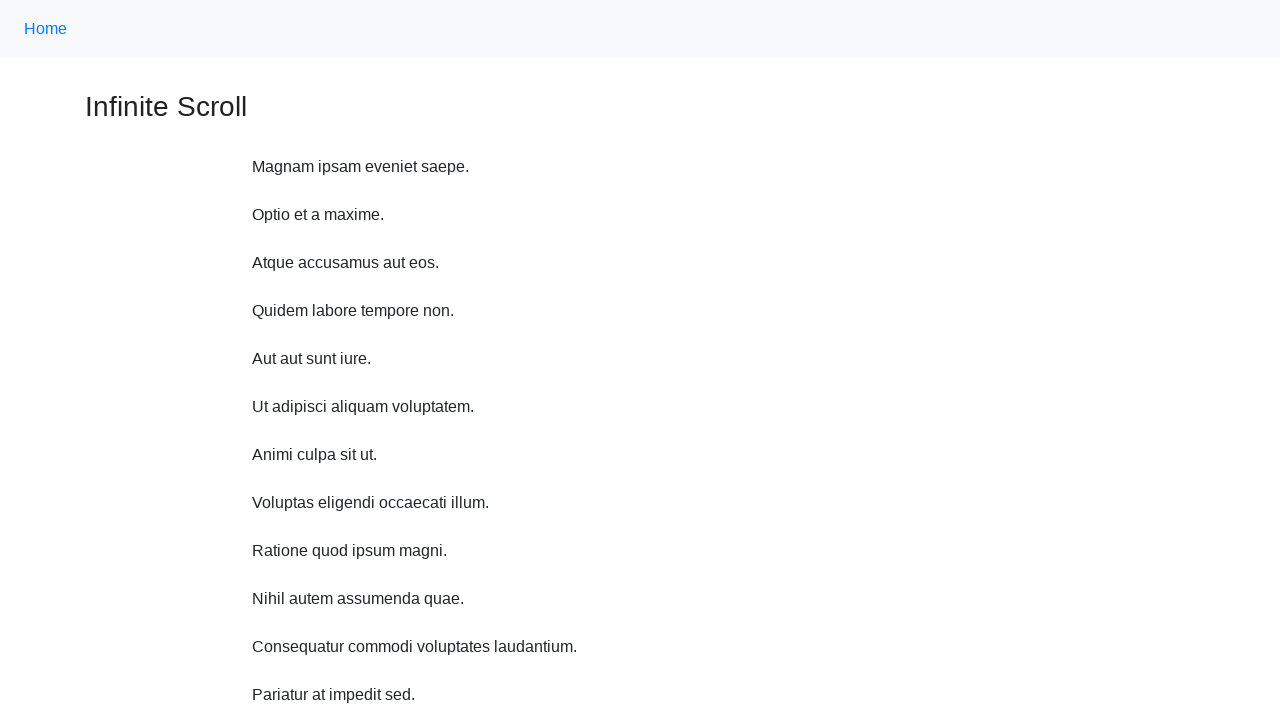

Waited 1 second before scrolling up
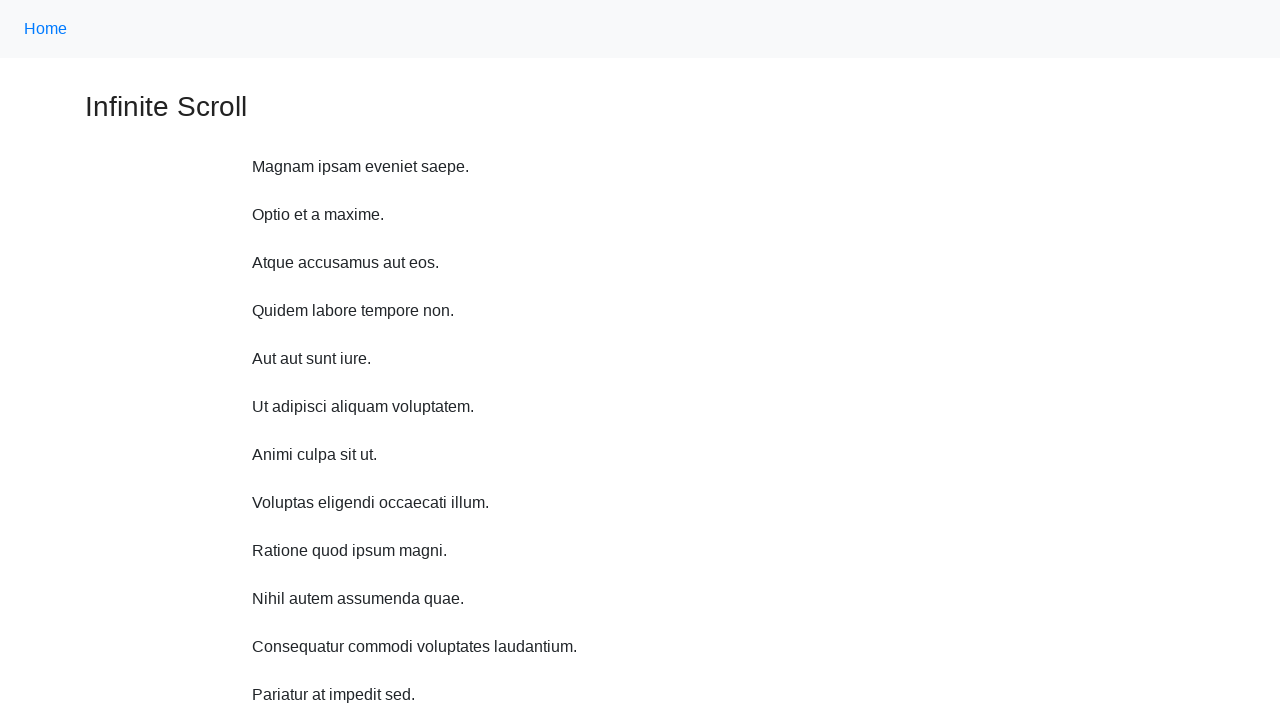

Scrolled up 750 pixels (iteration 5/10)
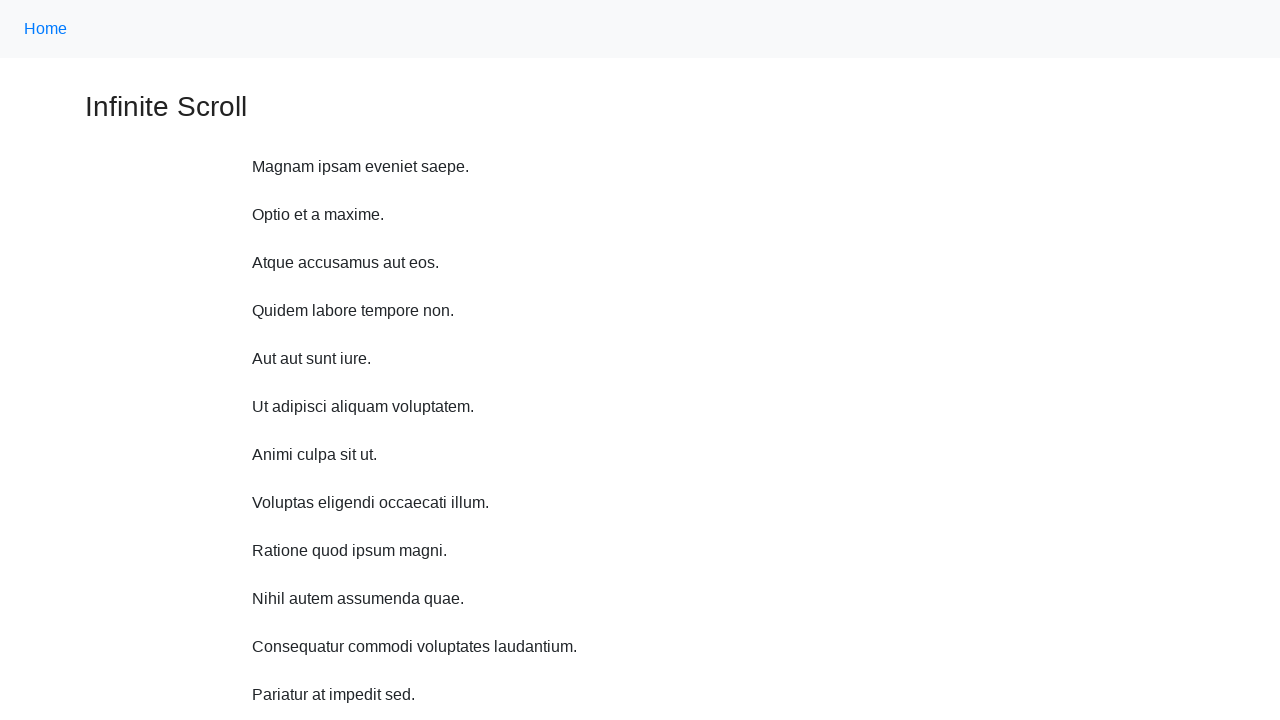

Waited 1 second before scrolling up
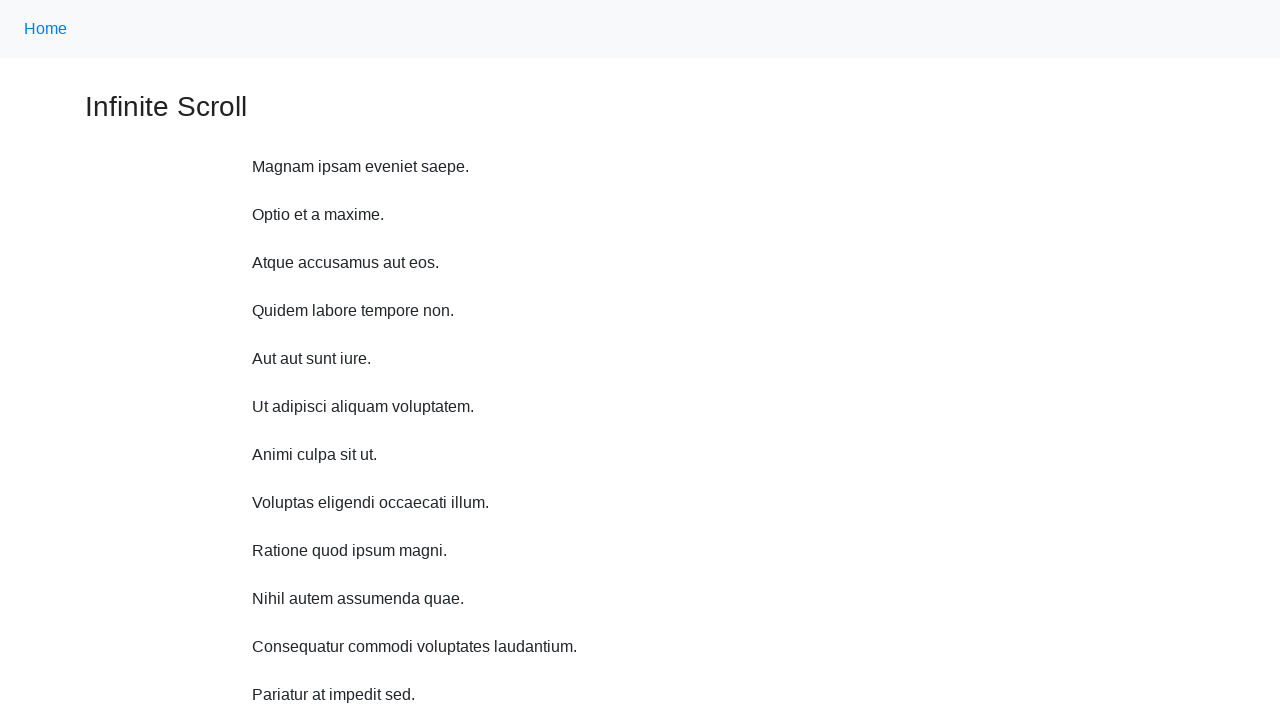

Scrolled up 750 pixels (iteration 6/10)
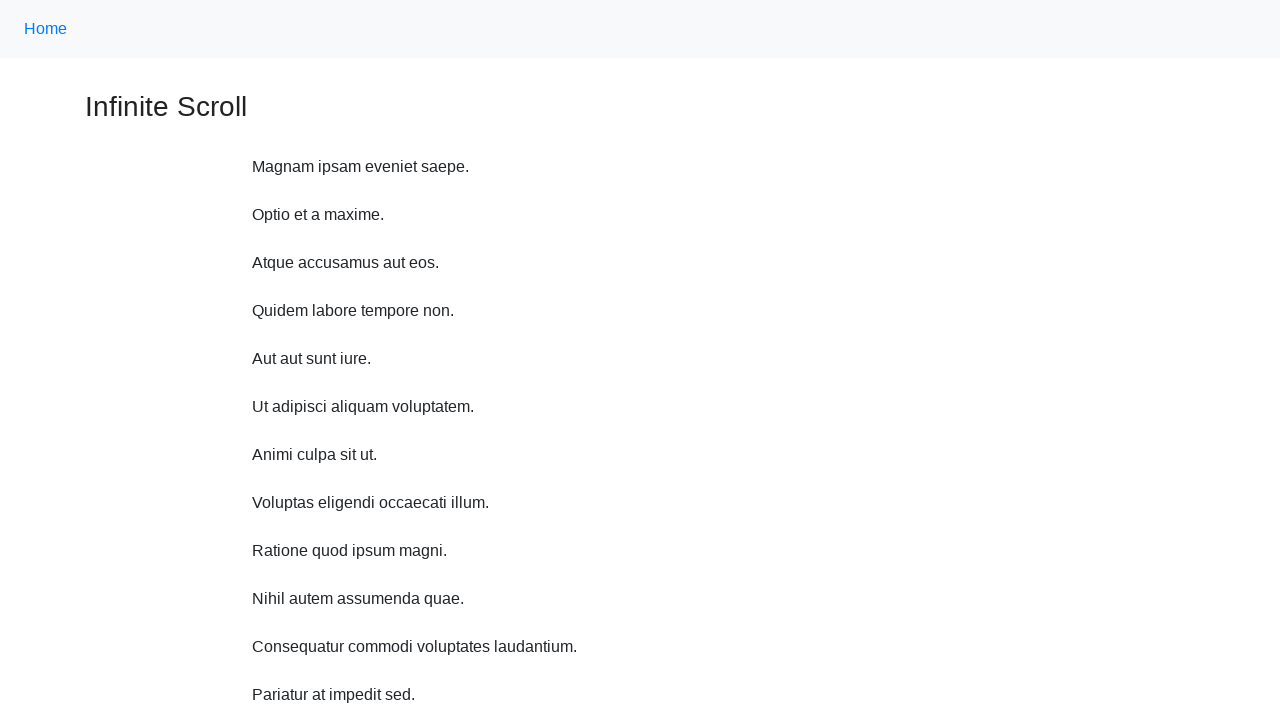

Waited 1 second before scrolling up
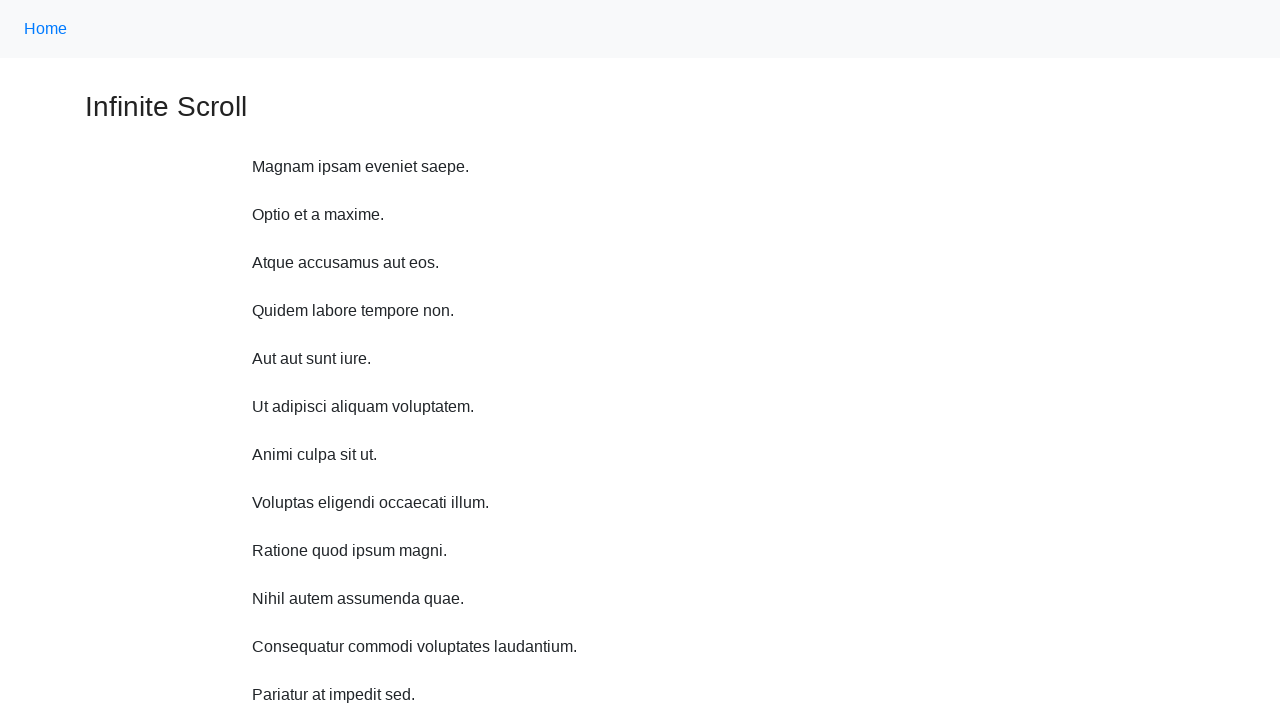

Scrolled up 750 pixels (iteration 7/10)
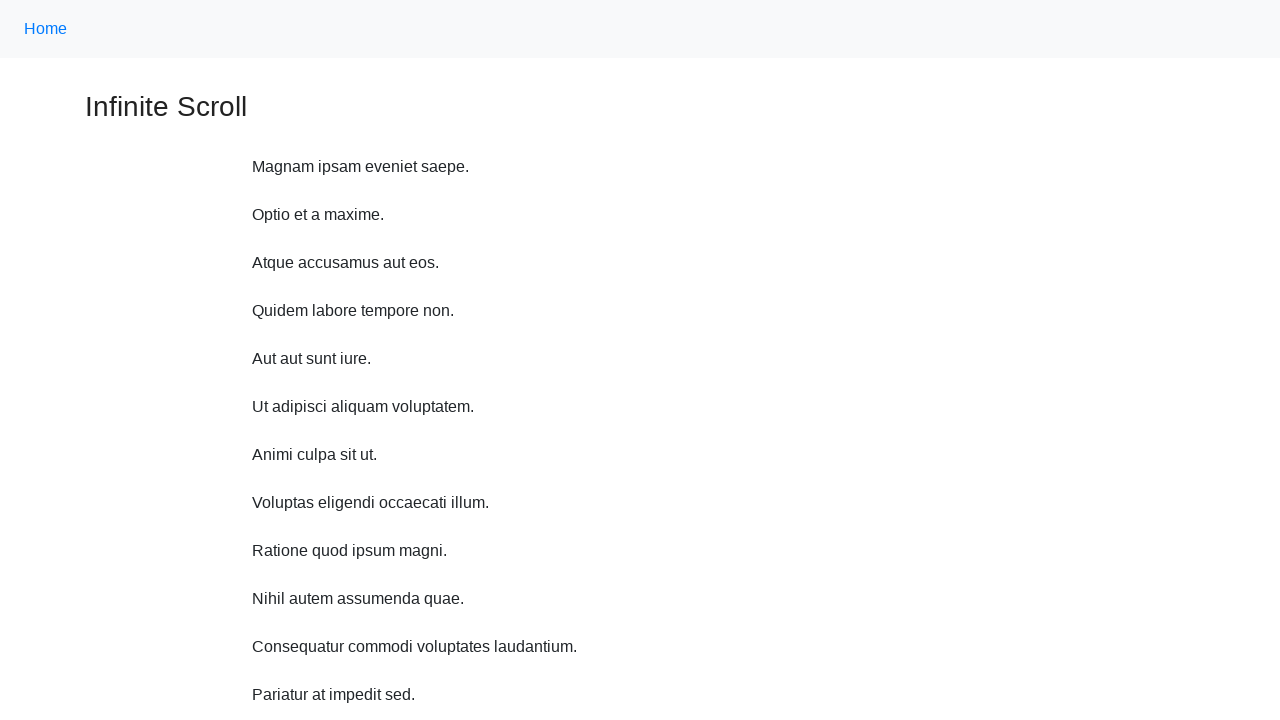

Waited 1 second before scrolling up
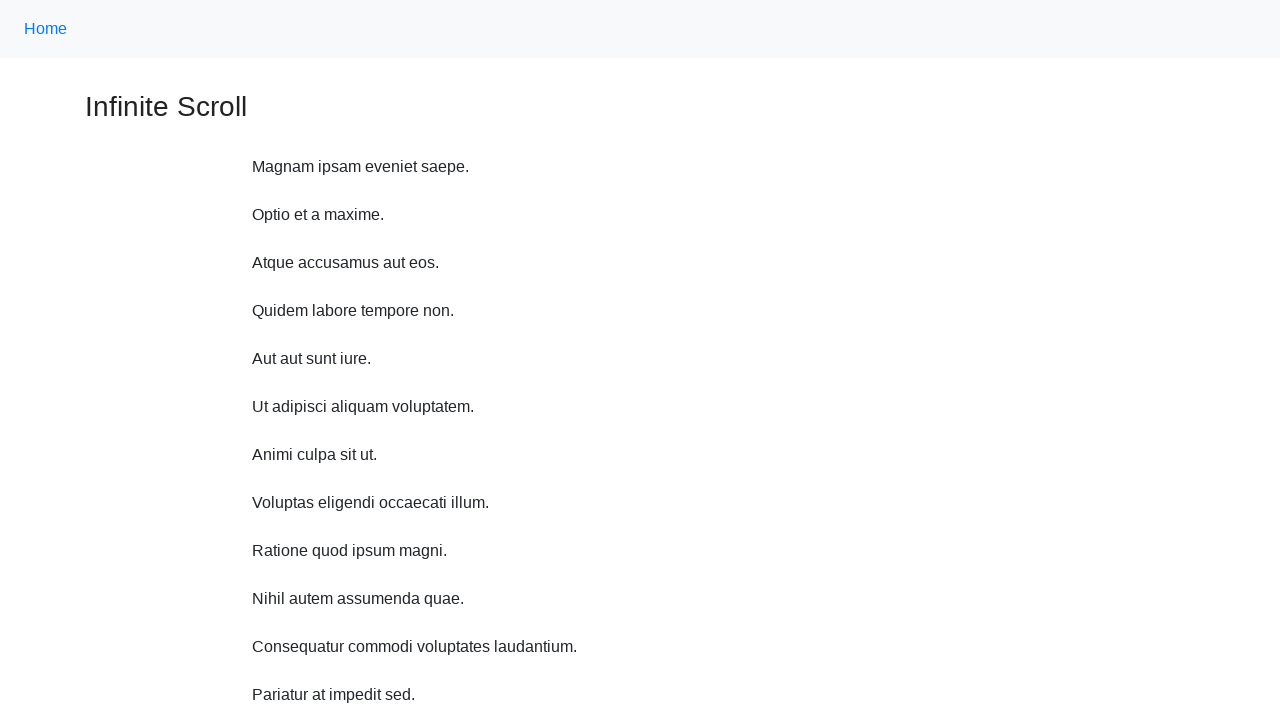

Scrolled up 750 pixels (iteration 8/10)
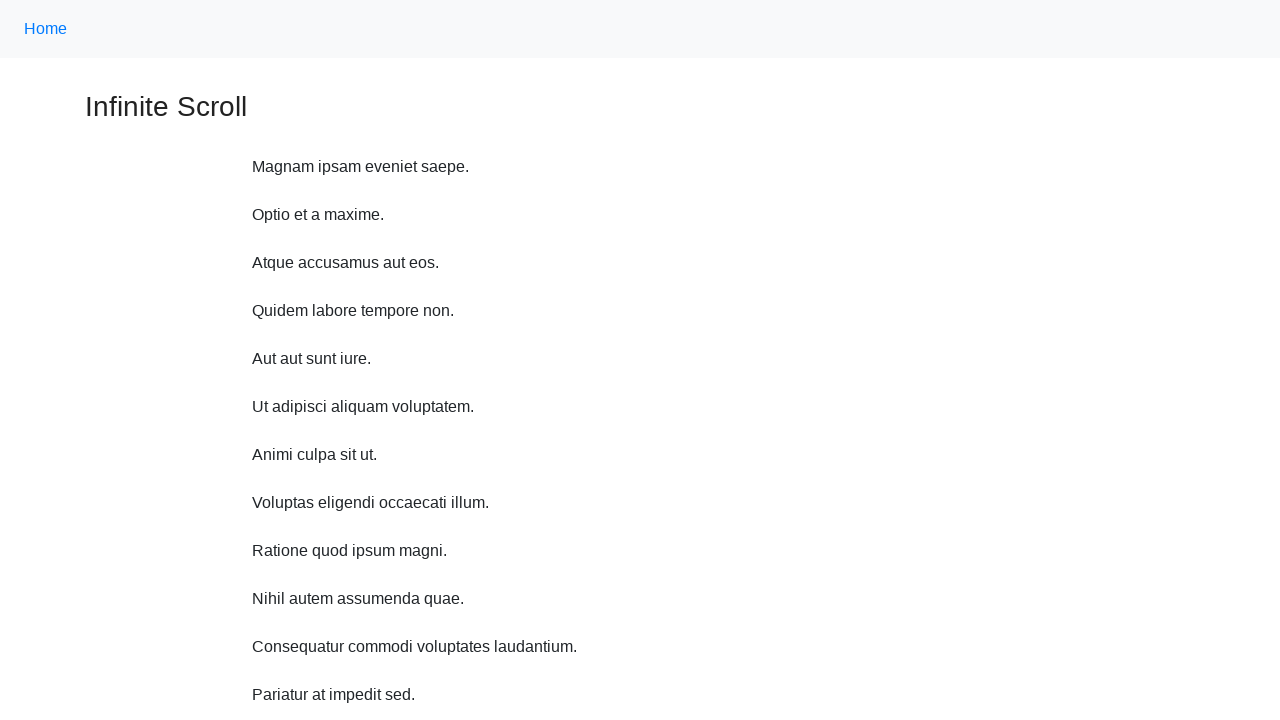

Waited 1 second before scrolling up
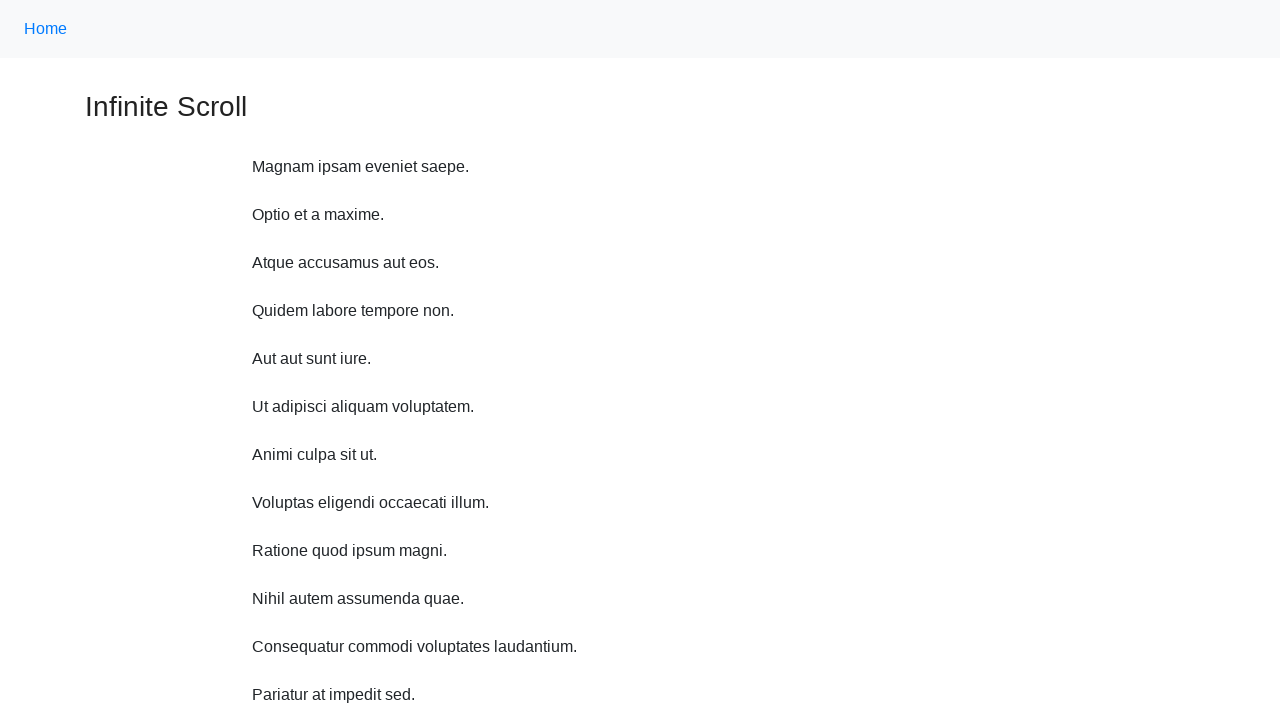

Scrolled up 750 pixels (iteration 9/10)
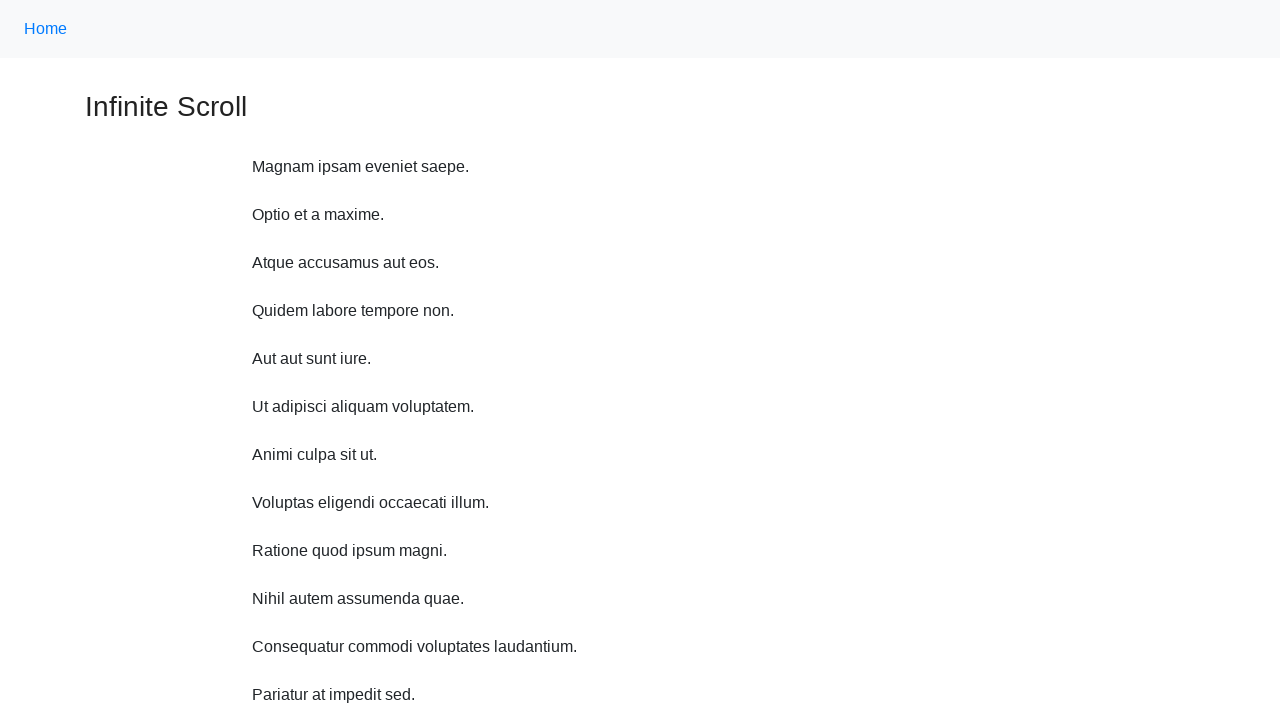

Waited 1 second before scrolling up
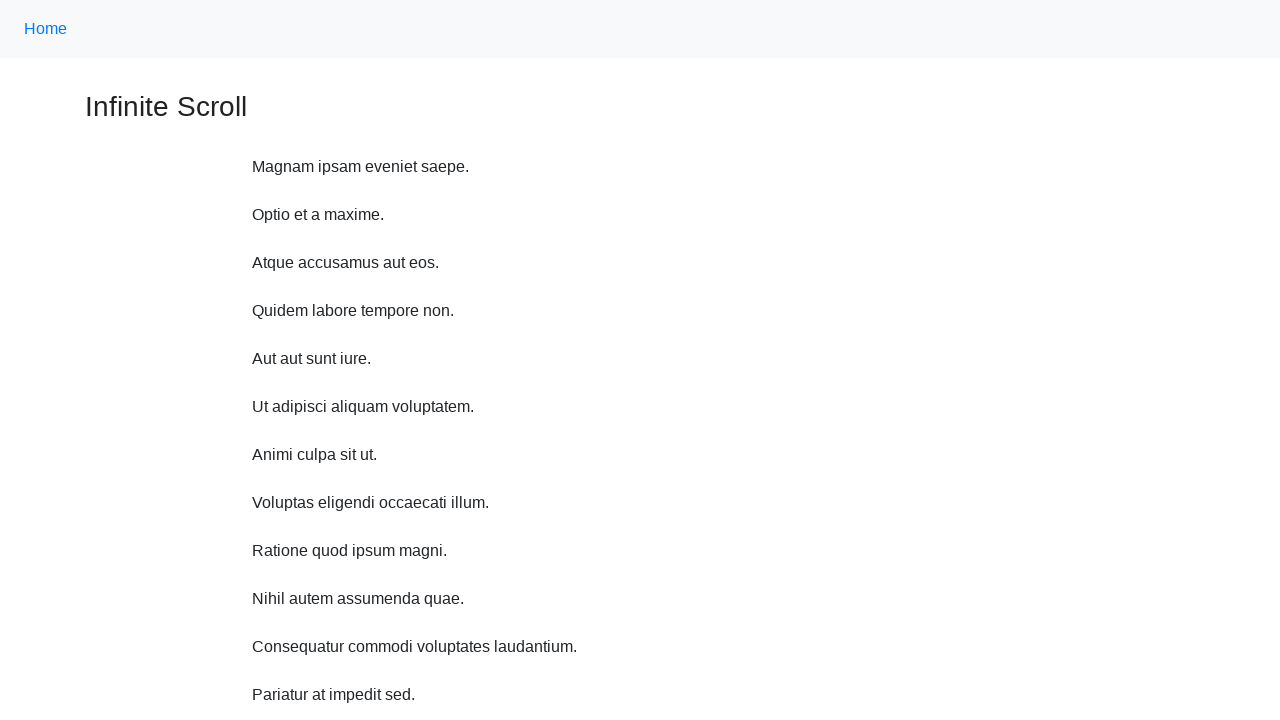

Scrolled up 750 pixels (iteration 10/10)
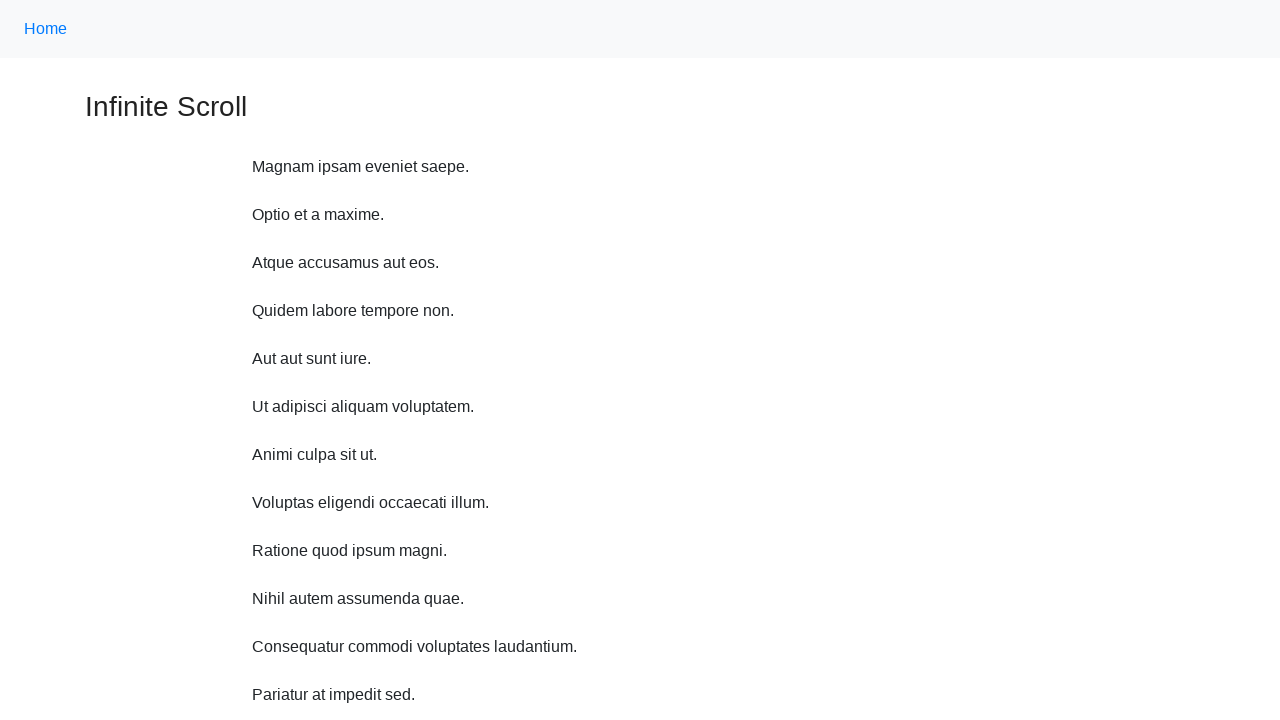

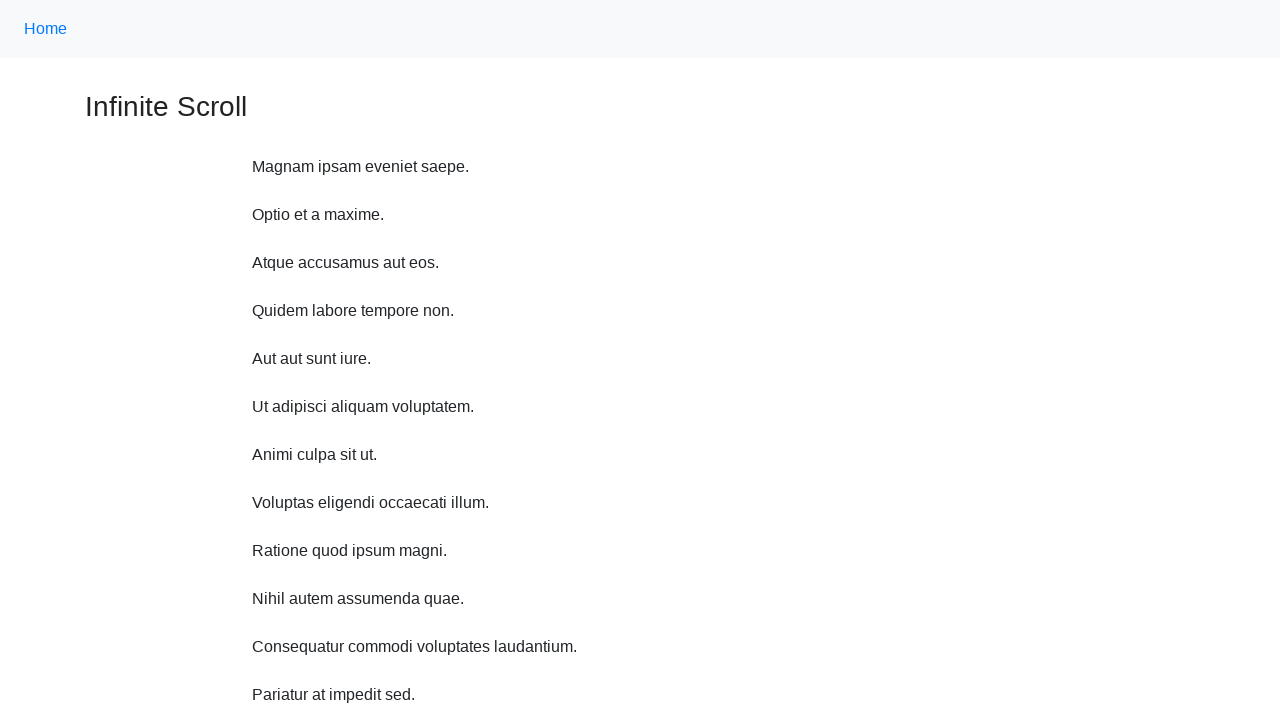